Tests a practice automation page by scrolling through the page and checking for broken links in the footer section

Starting URL: https://rahulshettyacademy.com/AutomationPractice/

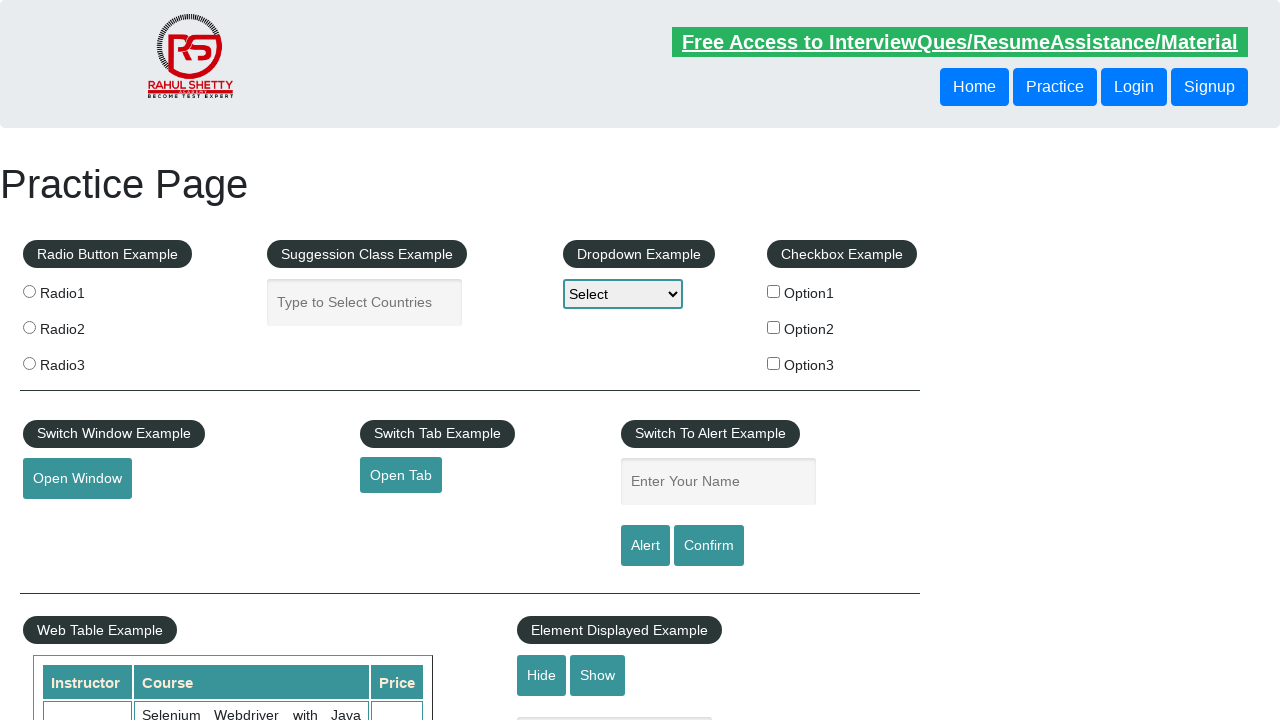

Scrolled down the page by 500 pixels
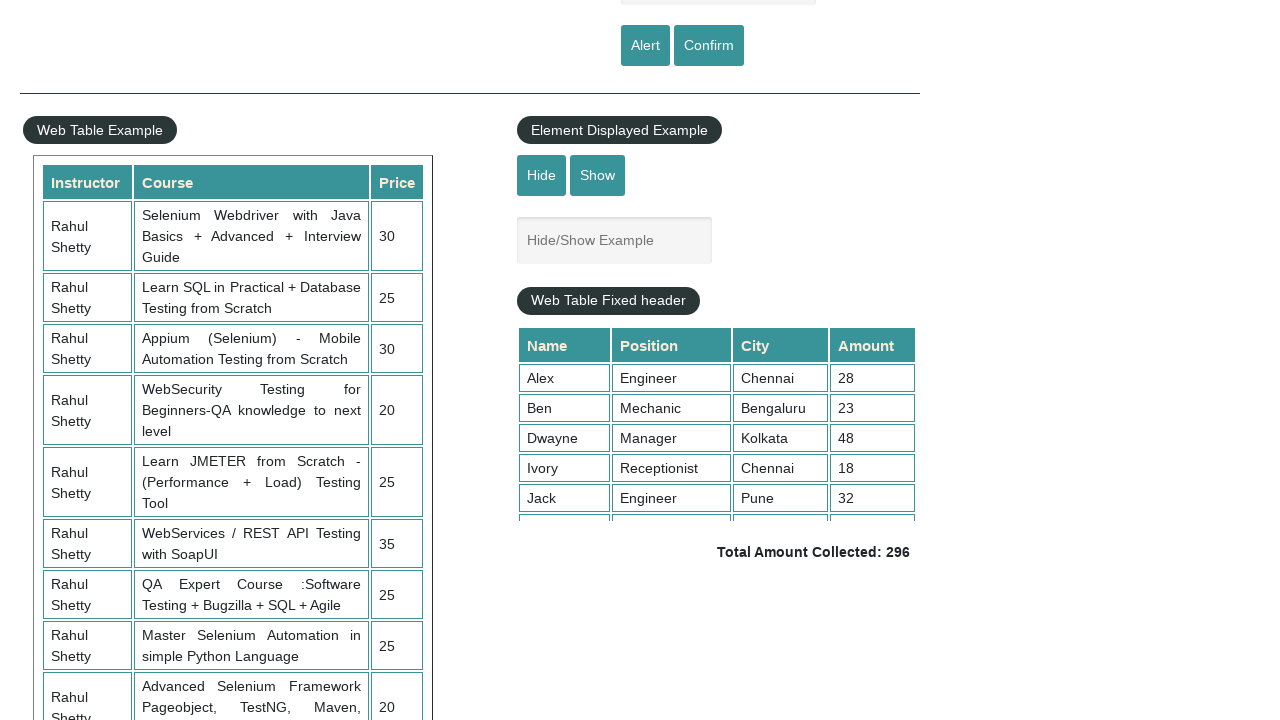

Scrolled within the table element to position 5000
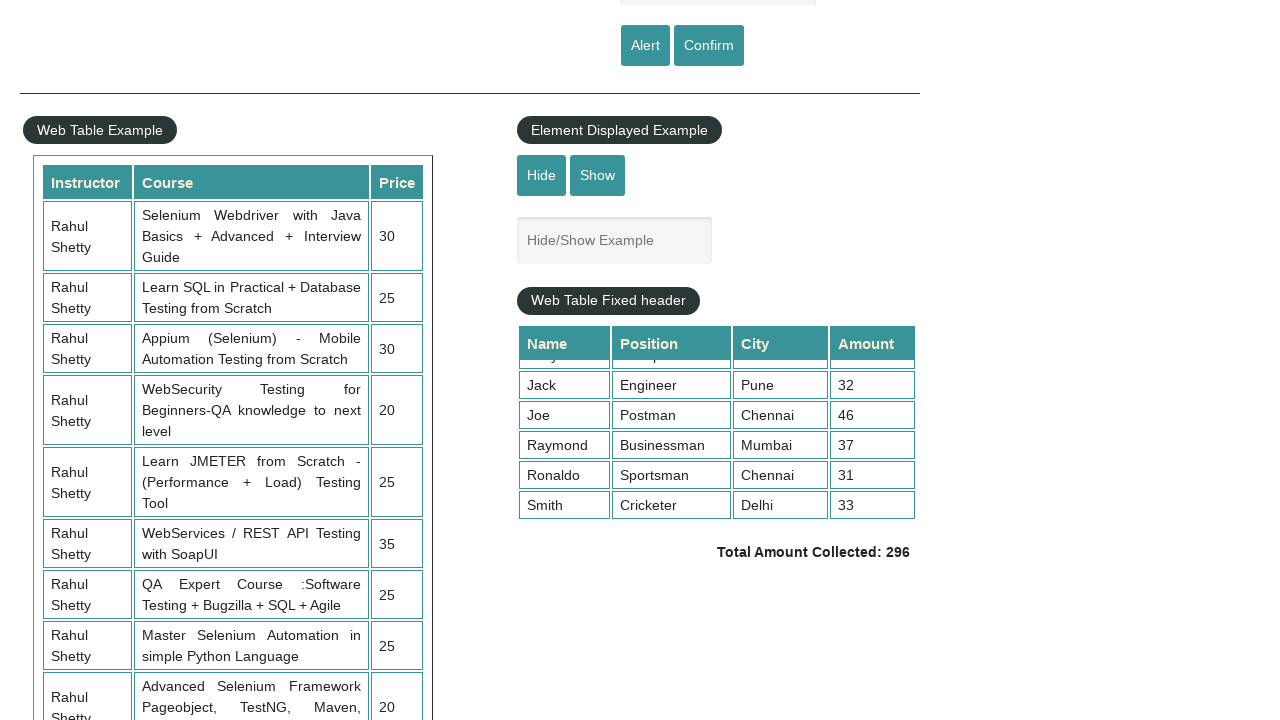

Retrieved all footer links from the page
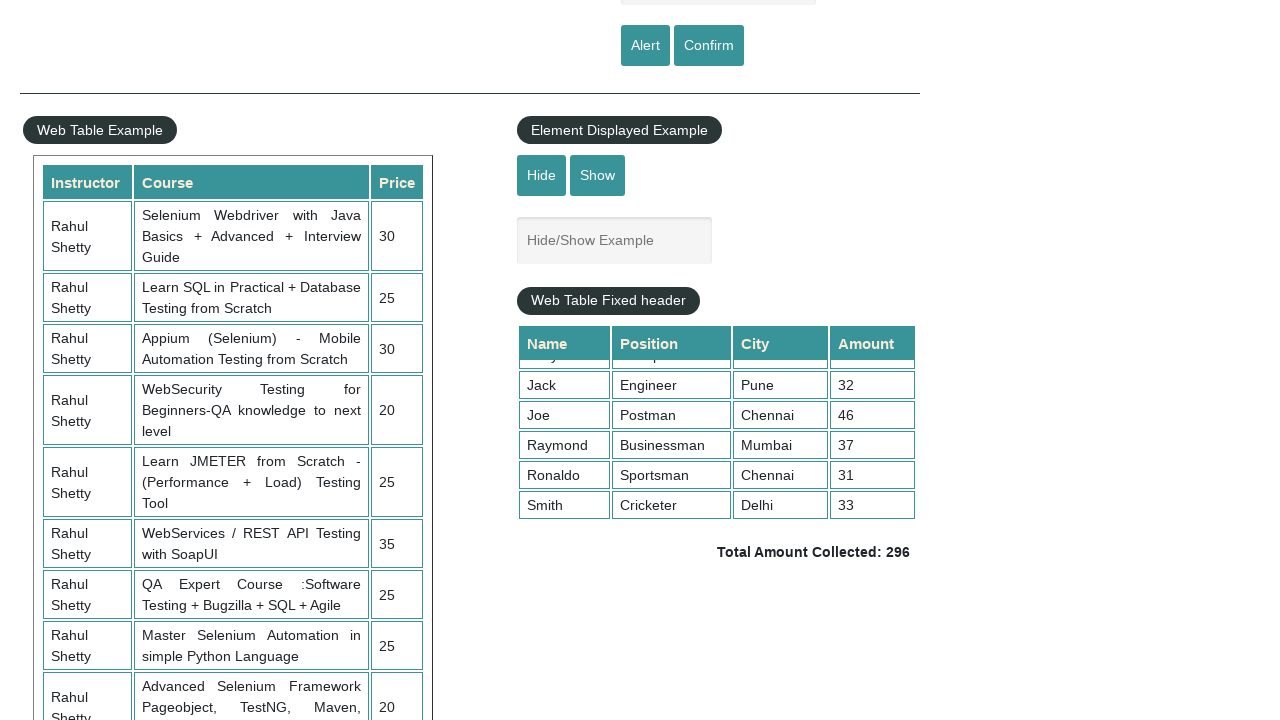

Retrieved href attribute from footer link
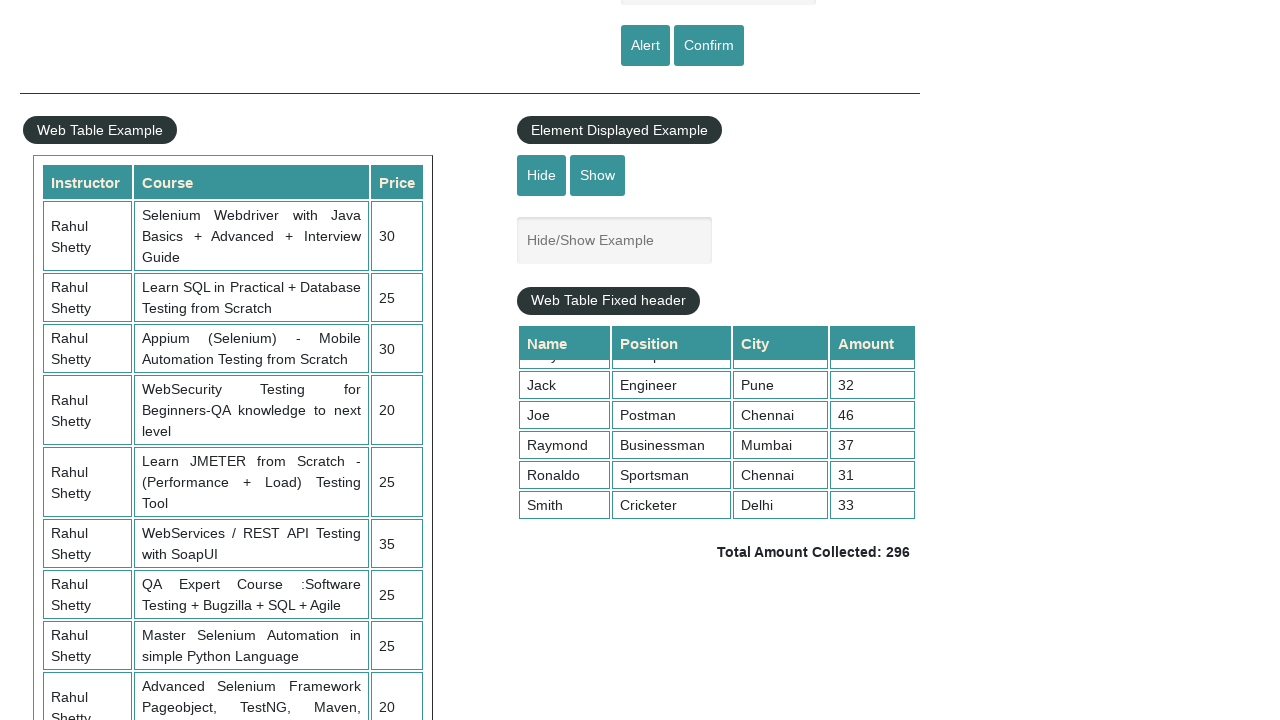

Verified footer link has valid href: #
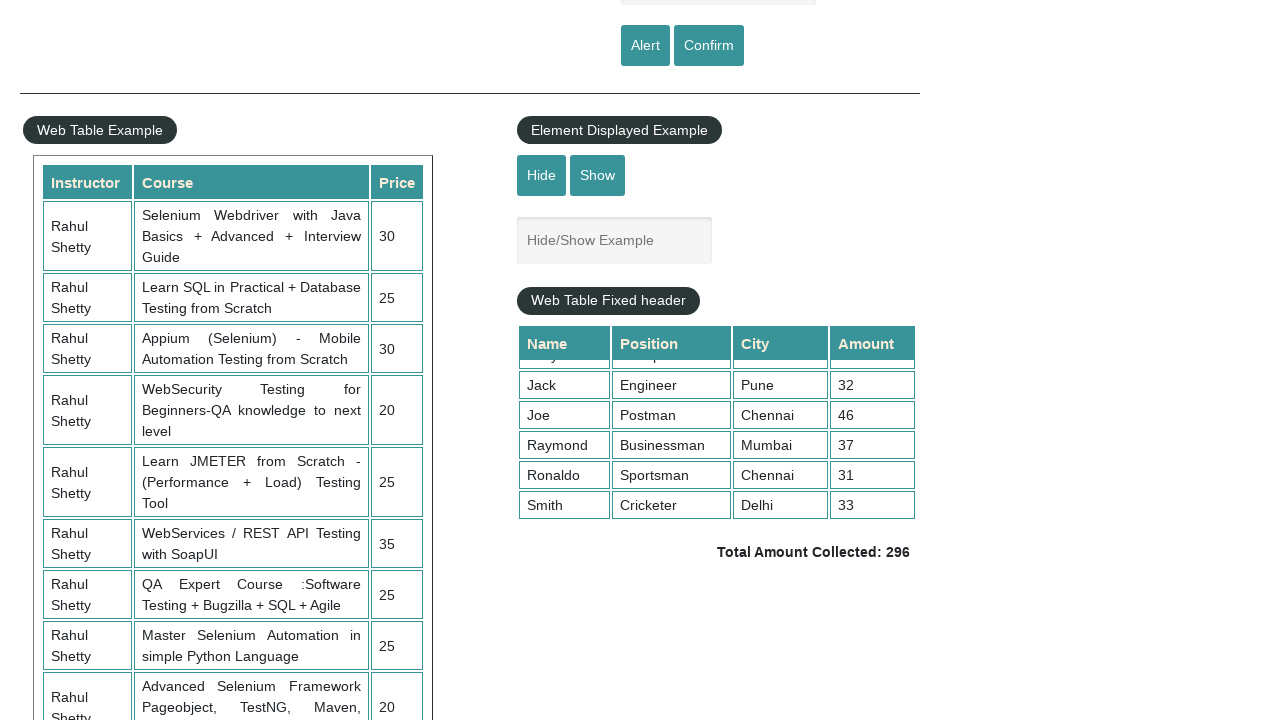

Retrieved href attribute from footer link
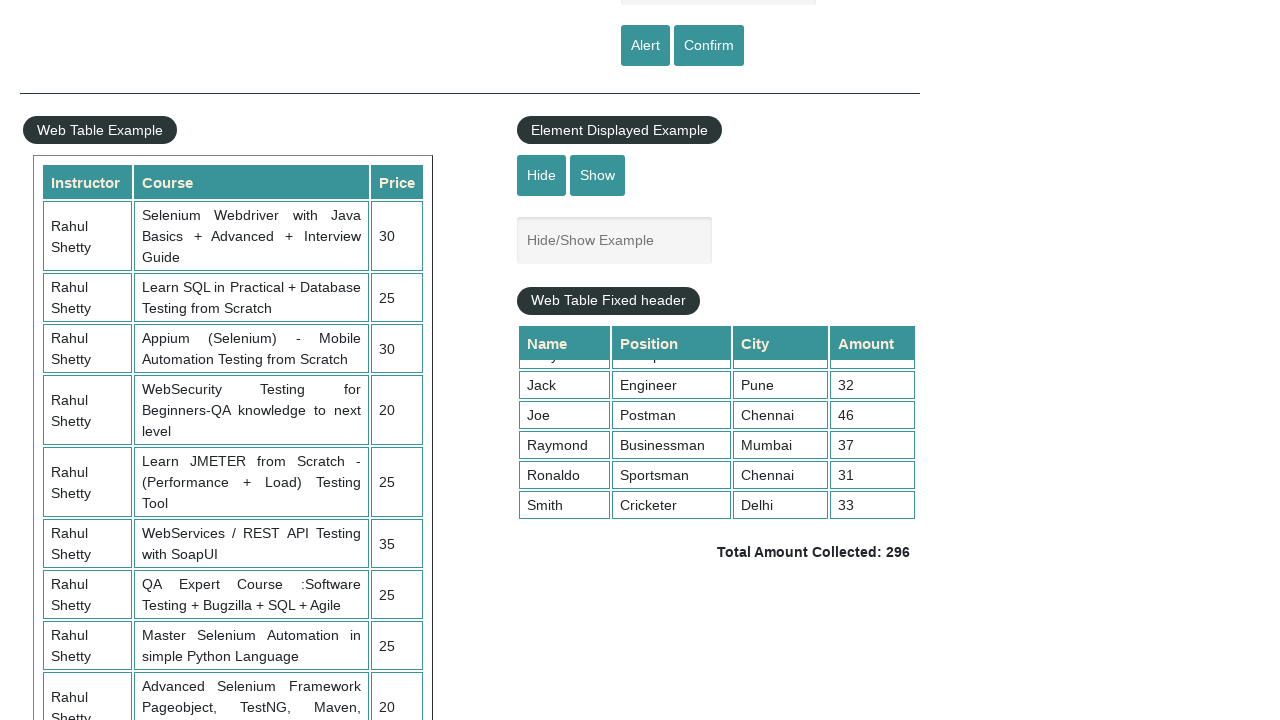

Verified footer link has valid href: http://www.restapitutorial.com/
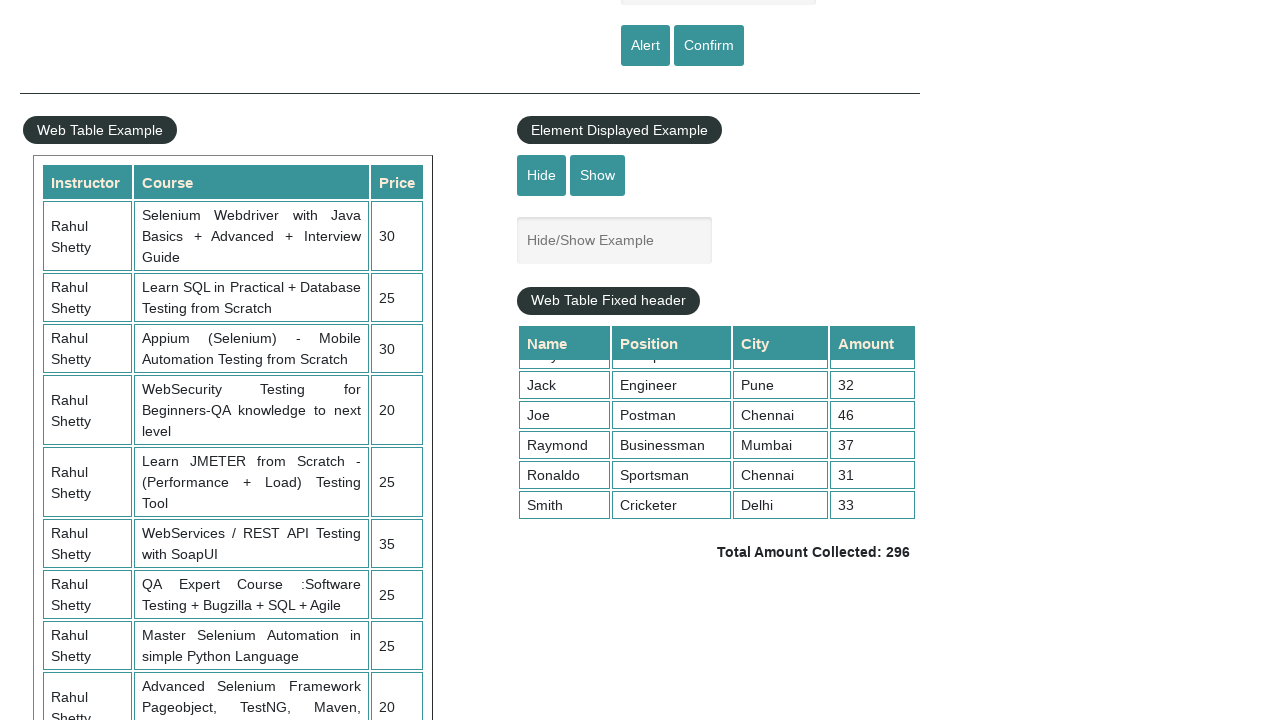

Retrieved href attribute from footer link
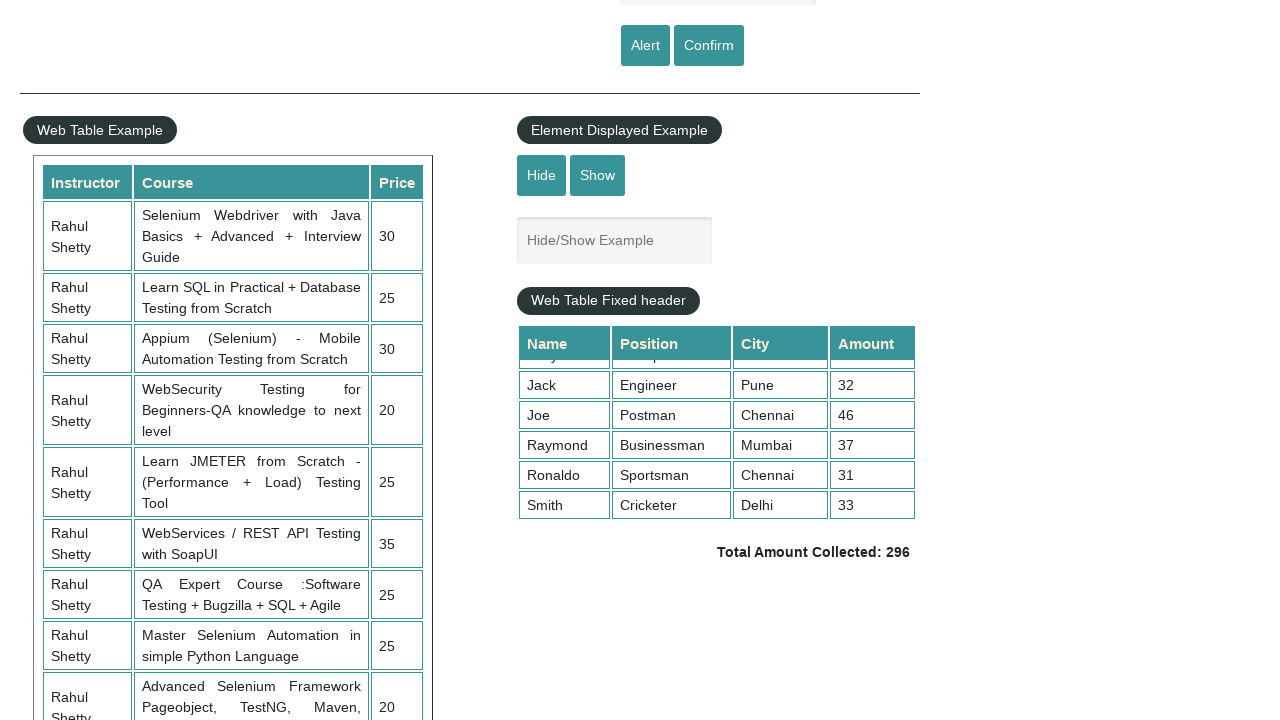

Verified footer link has valid href: https://www.soapui.org/
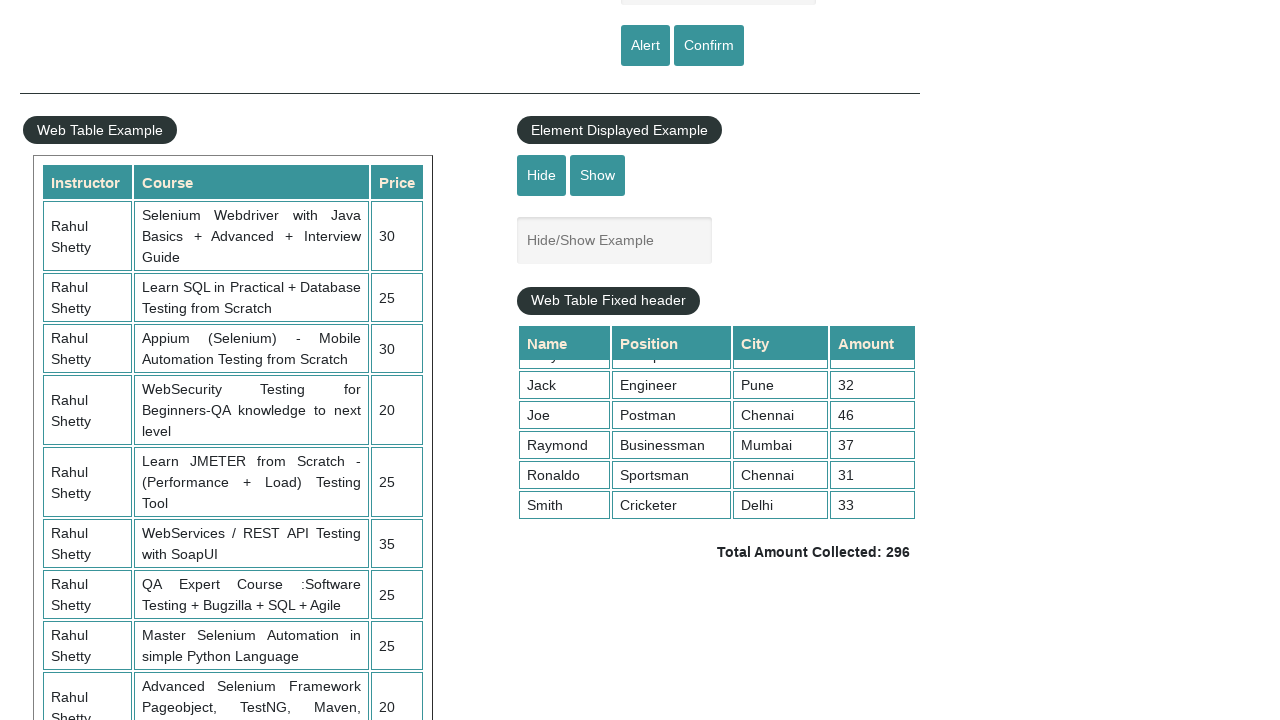

Retrieved href attribute from footer link
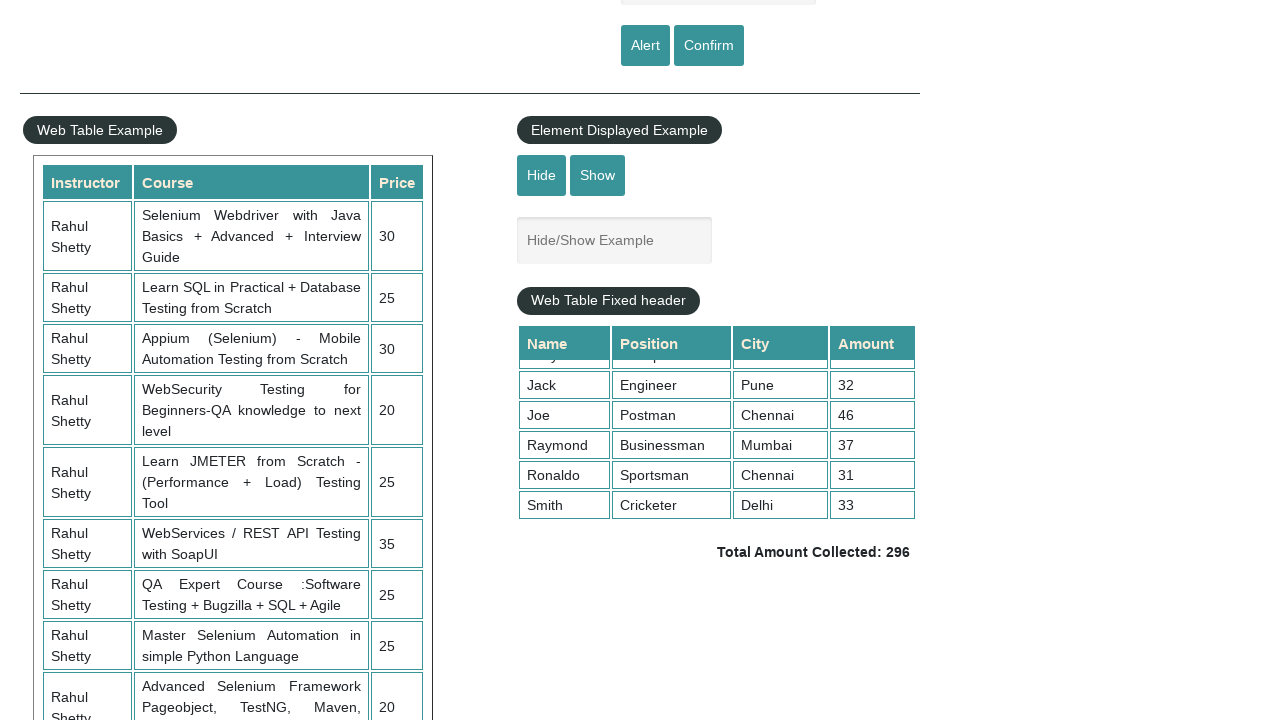

Verified footer link has valid href: https://courses.rahulshettyacademy.com/p/appium-tutorial
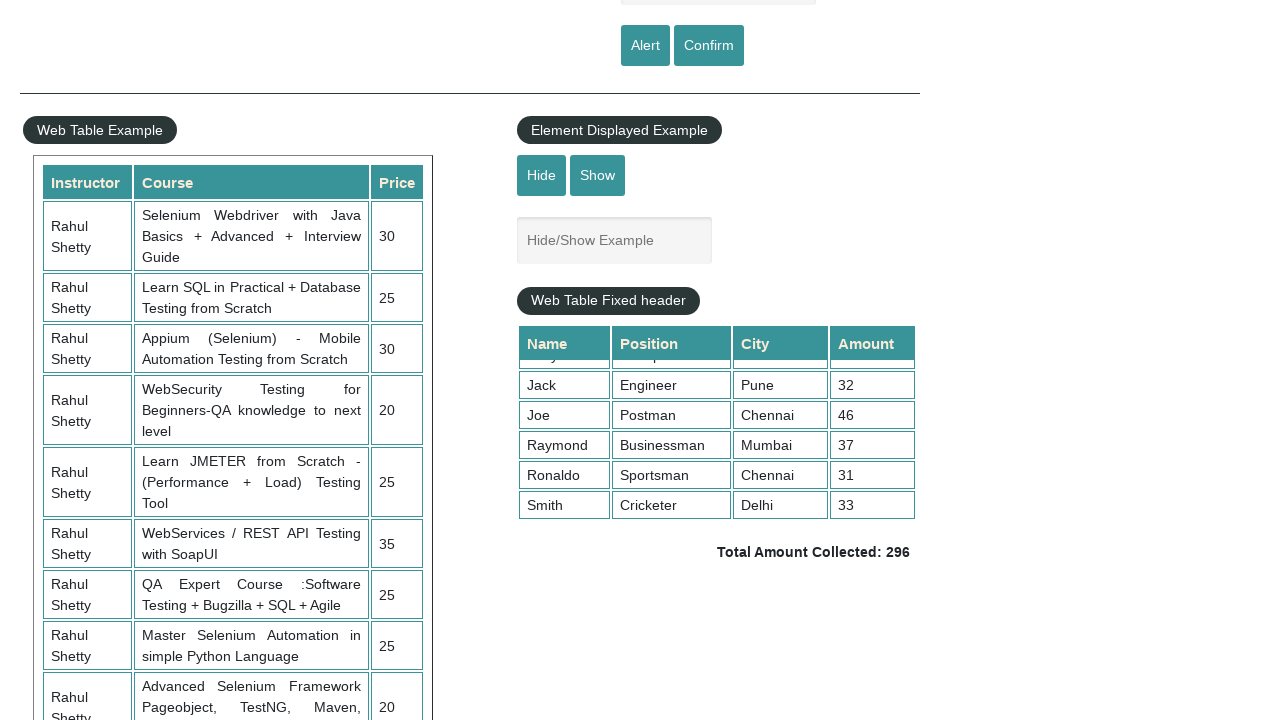

Retrieved href attribute from footer link
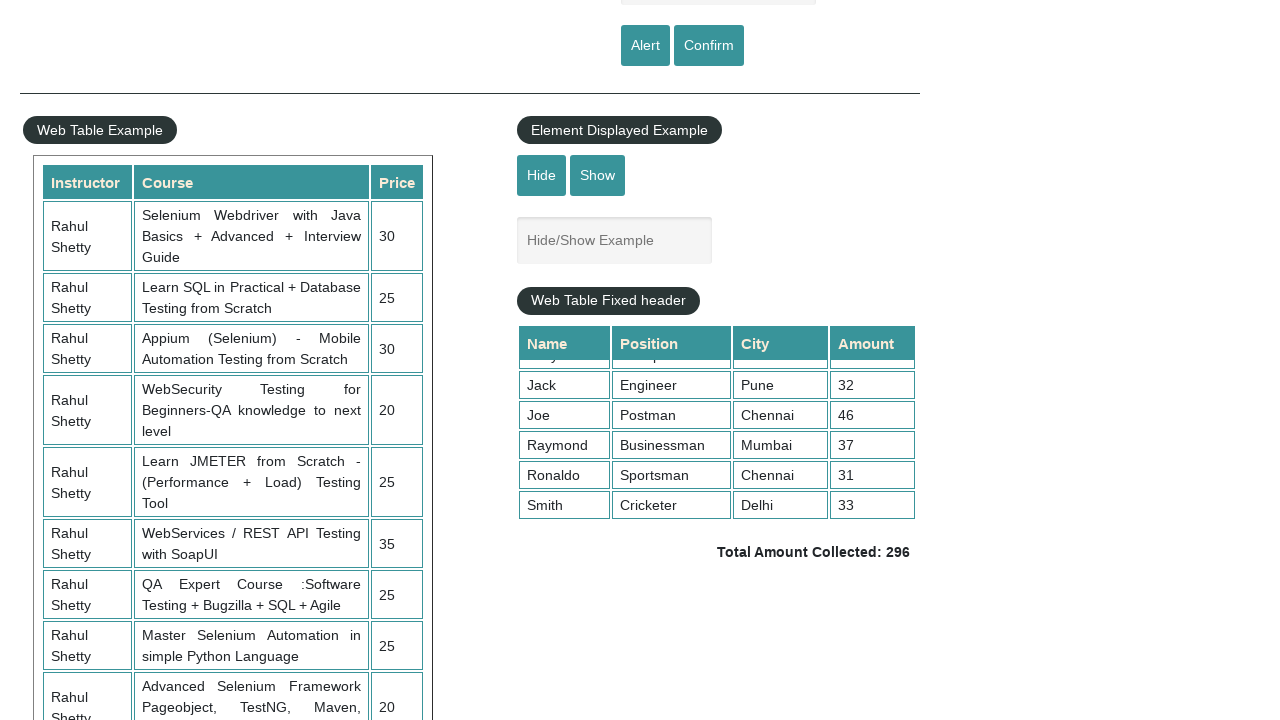

Verified footer link has valid href: https://jmeter.apache.org/
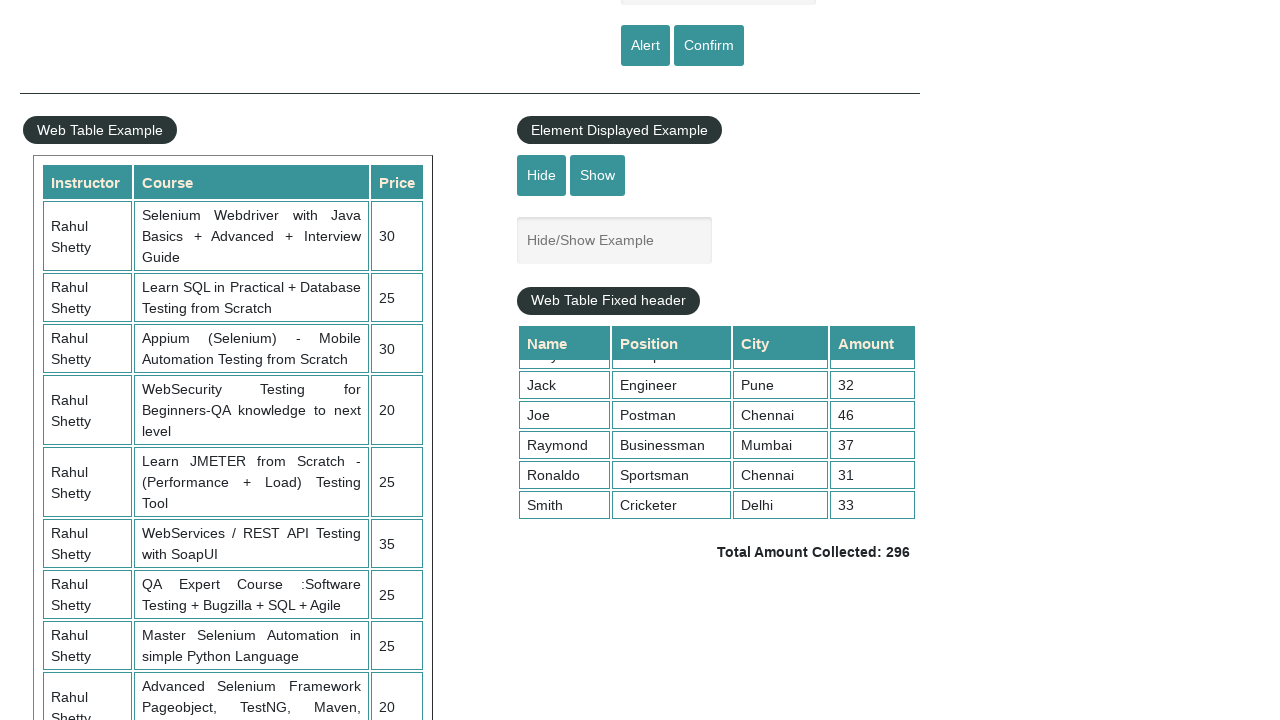

Retrieved href attribute from footer link
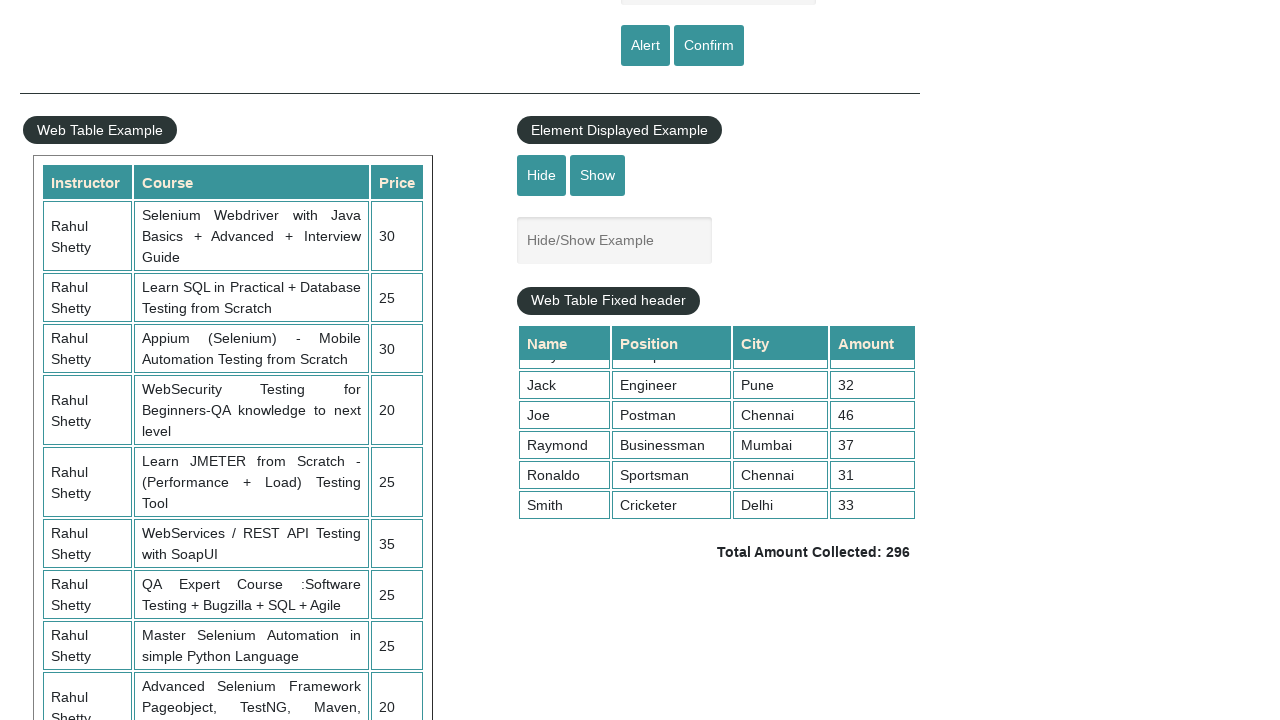

Verified footer link has valid href: #
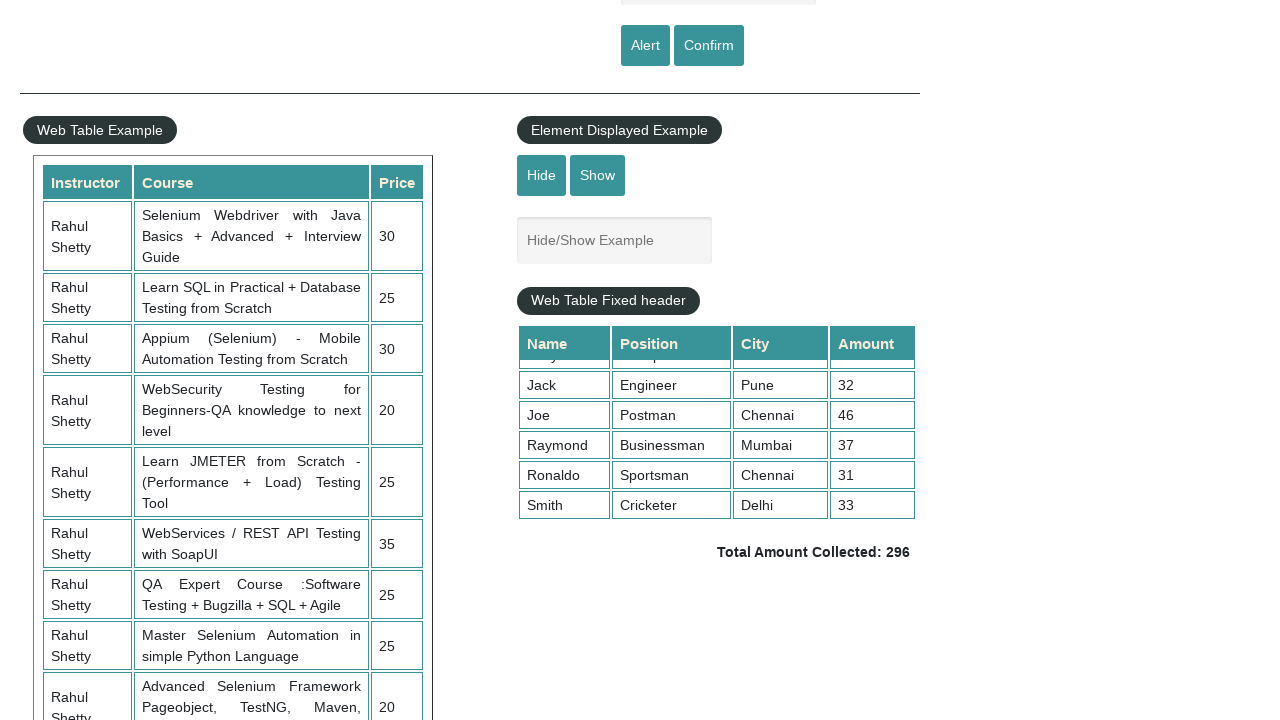

Retrieved href attribute from footer link
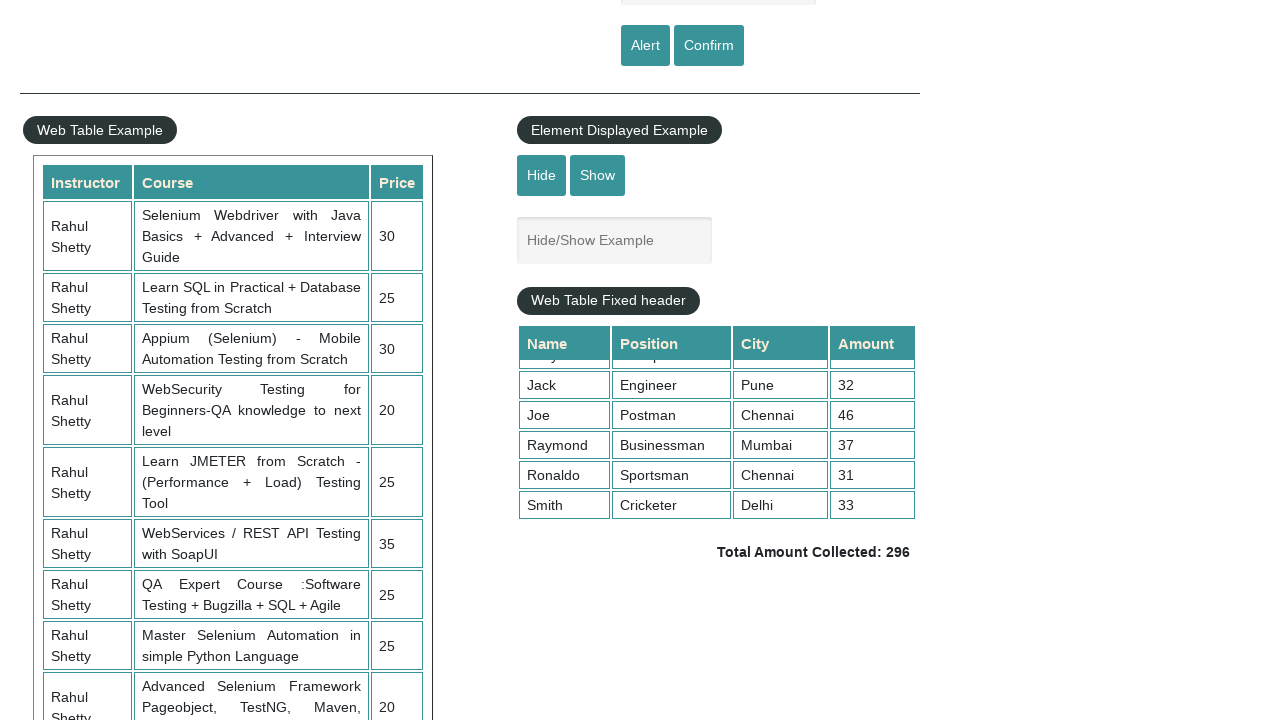

Verified footer link has valid href: https://rahulshettyacademy.com/brokenlink
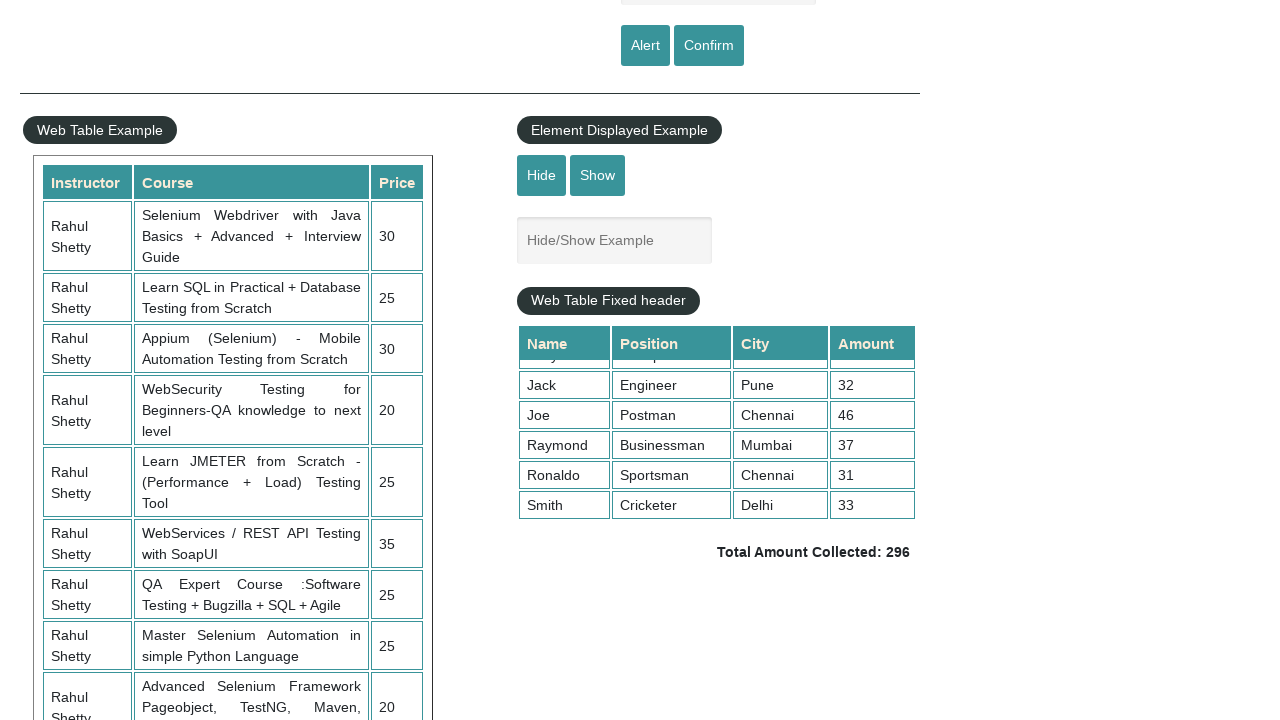

Retrieved href attribute from footer link
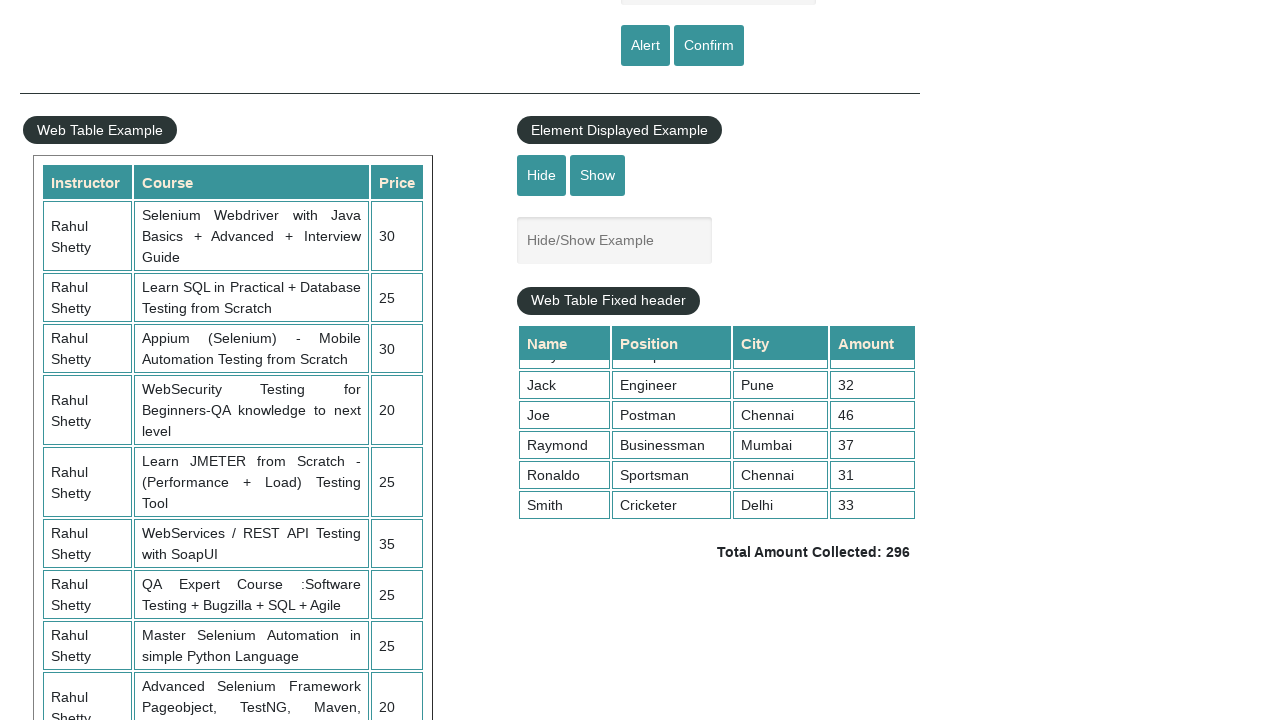

Verified footer link has valid href: #
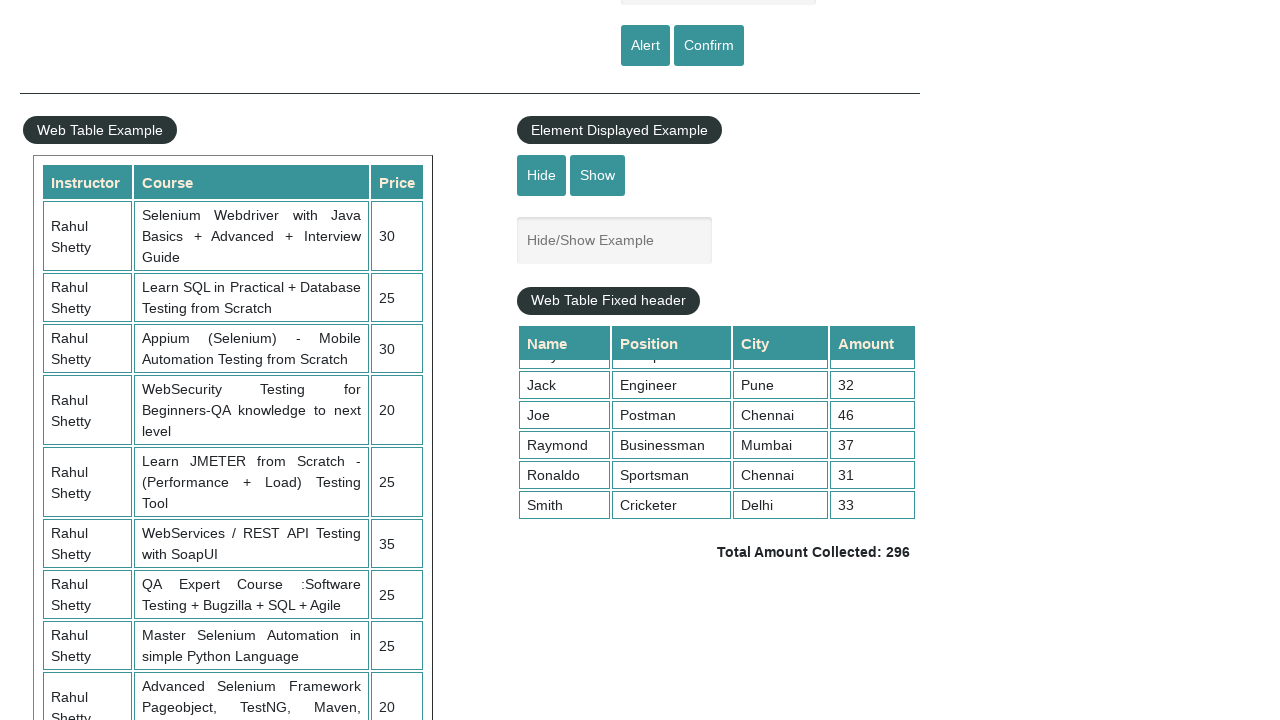

Retrieved href attribute from footer link
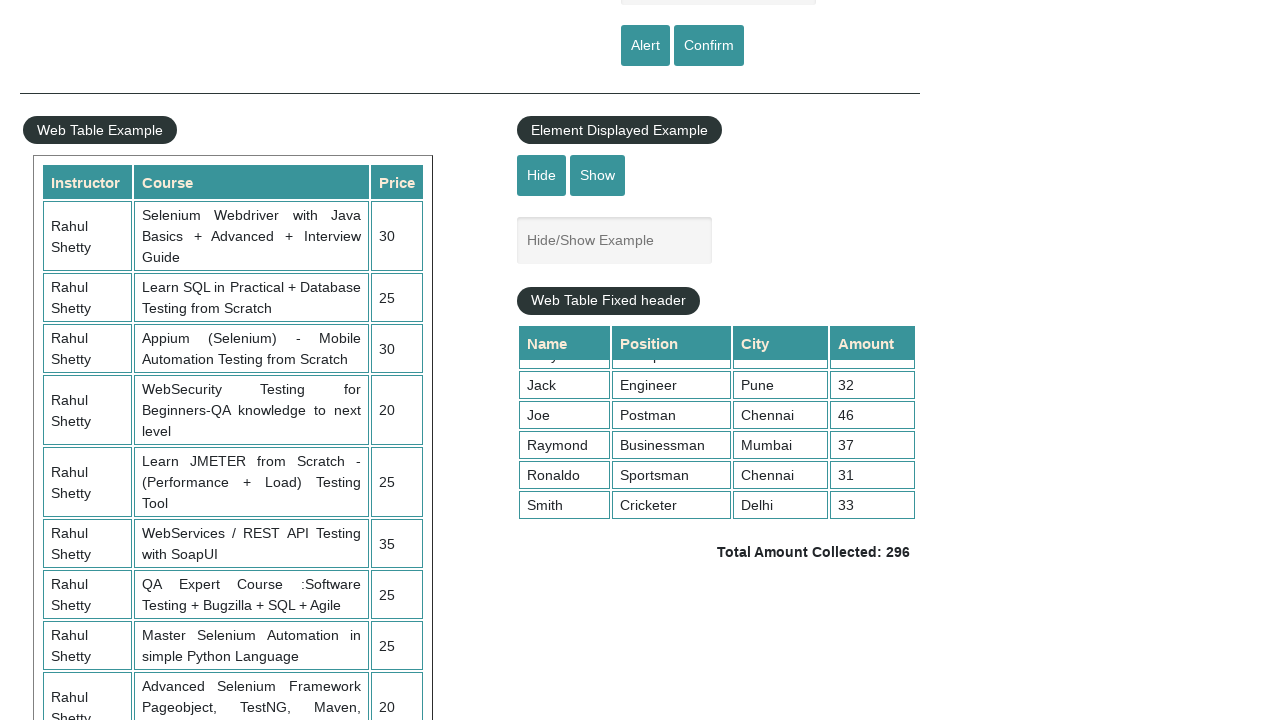

Verified footer link has valid href: #
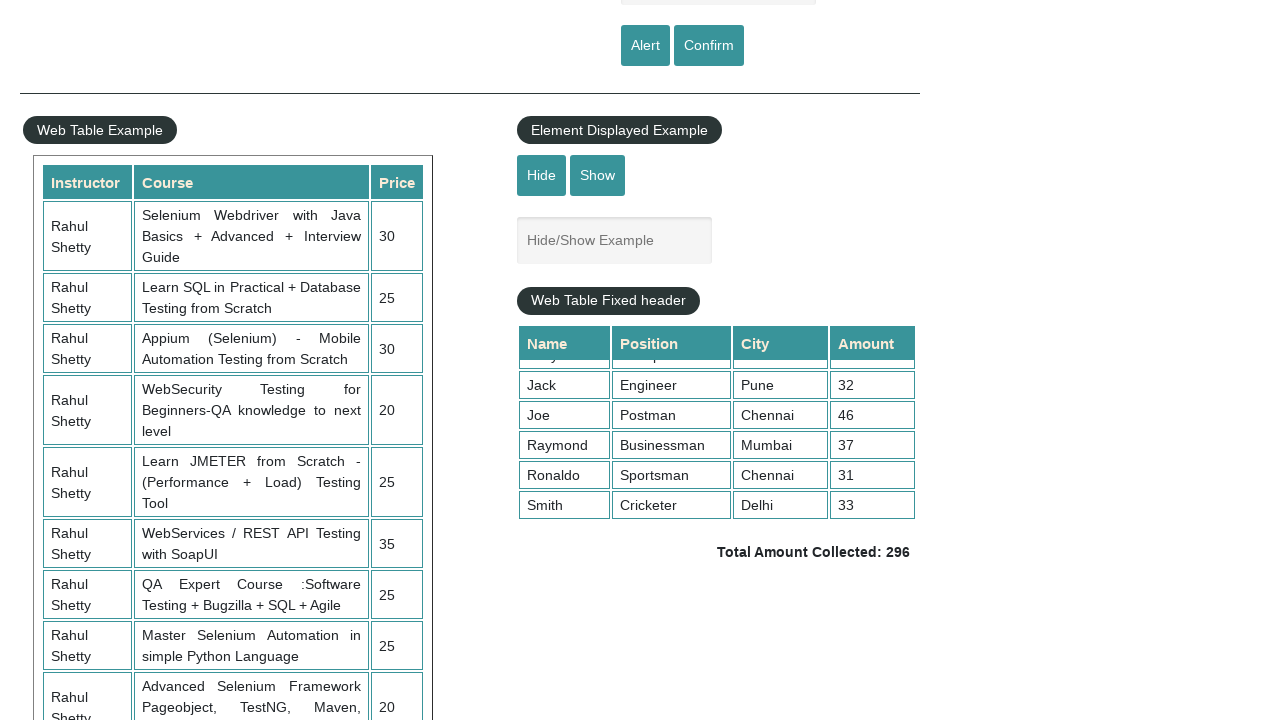

Retrieved href attribute from footer link
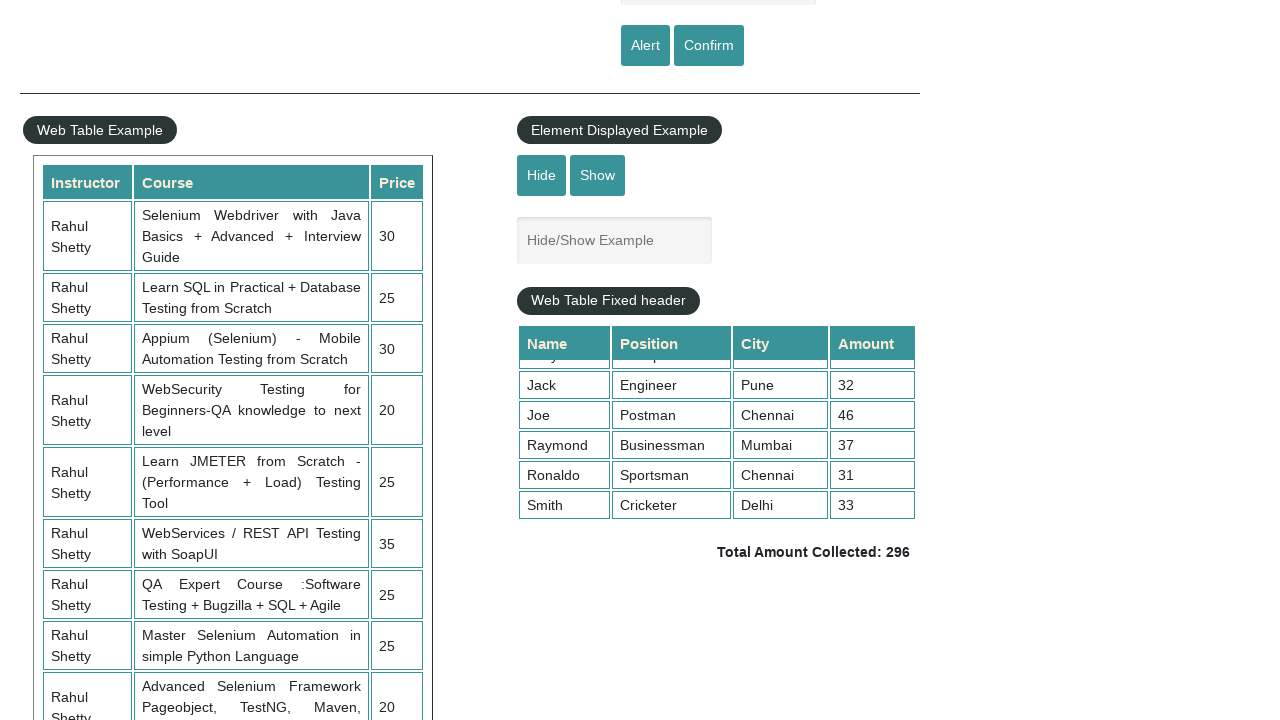

Verified footer link has valid href: #
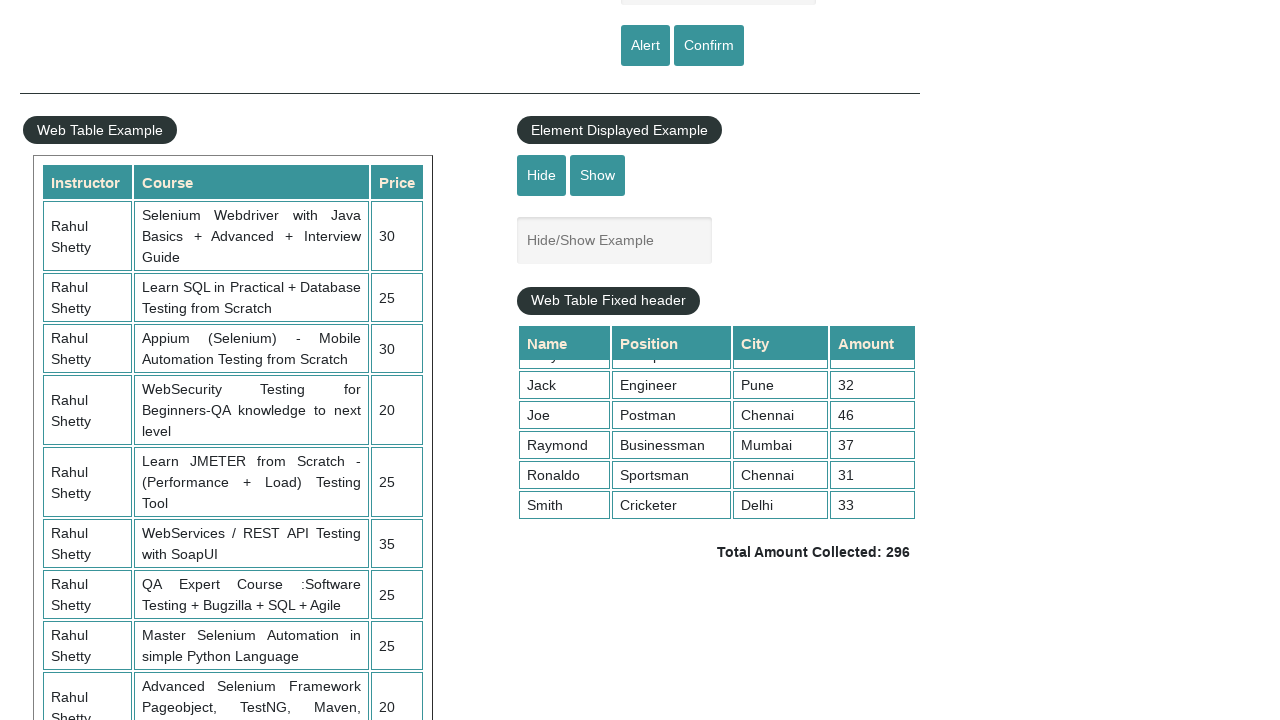

Retrieved href attribute from footer link
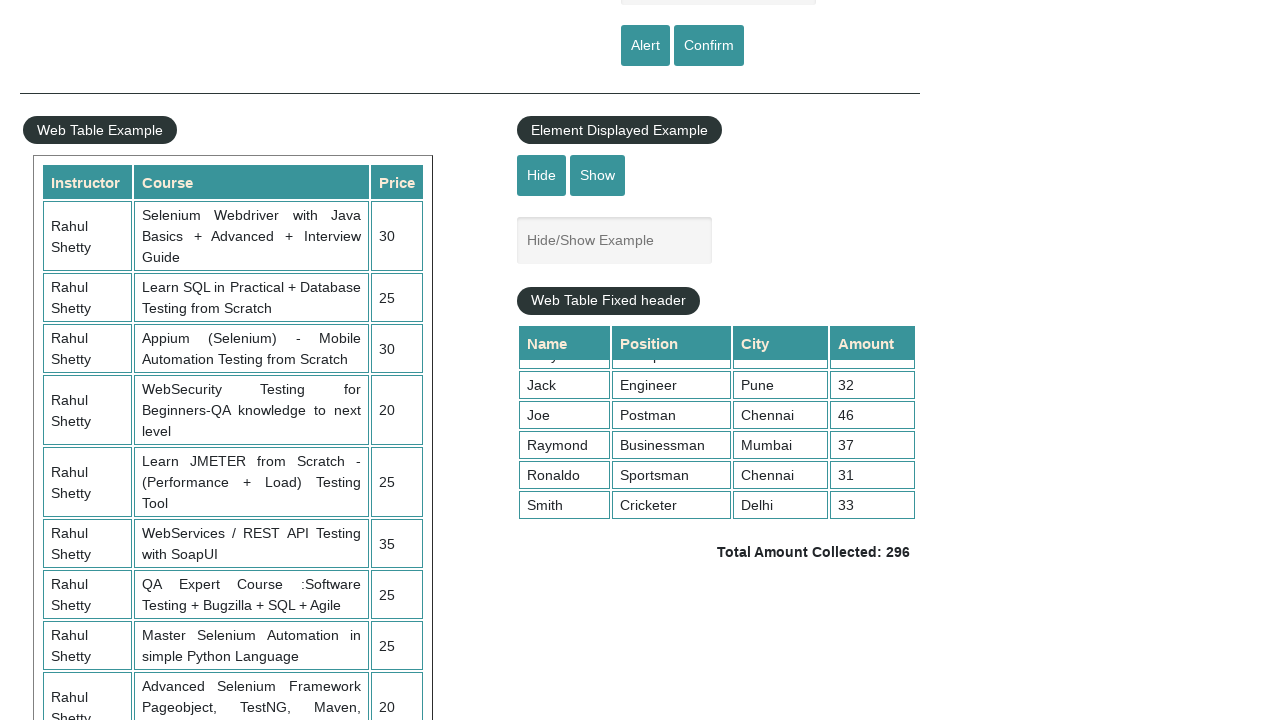

Verified footer link has valid href: #
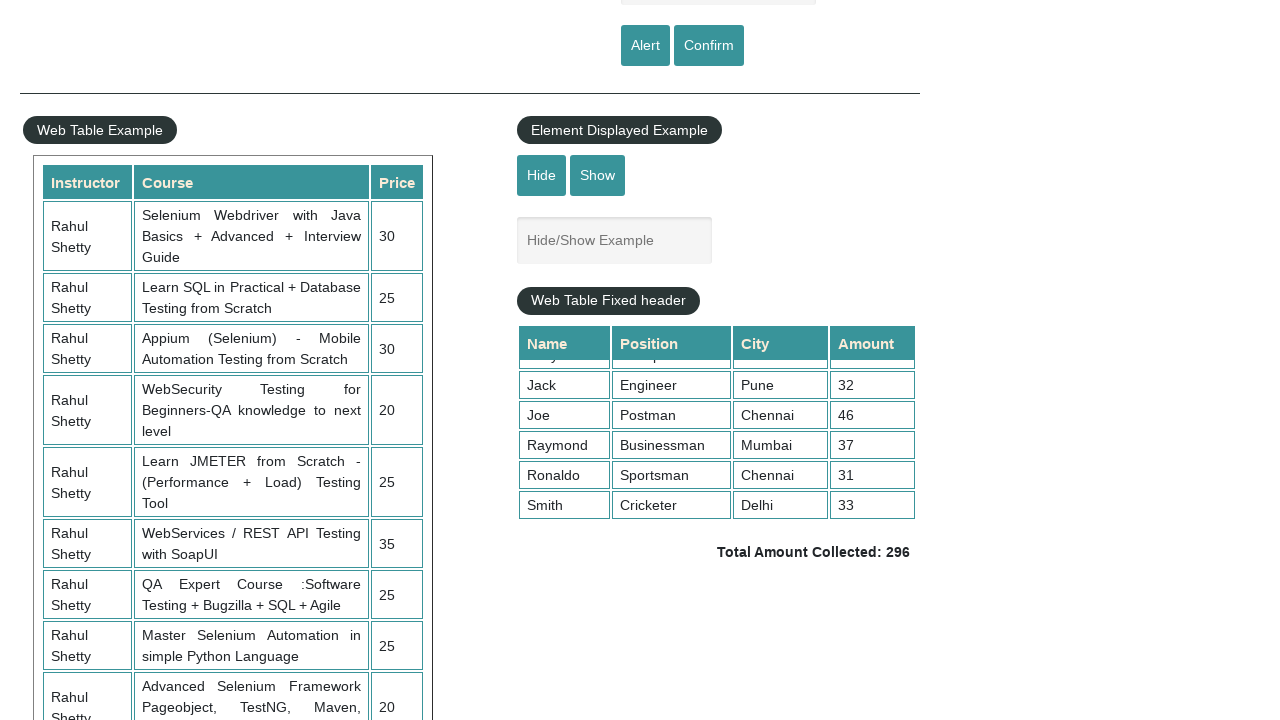

Retrieved href attribute from footer link
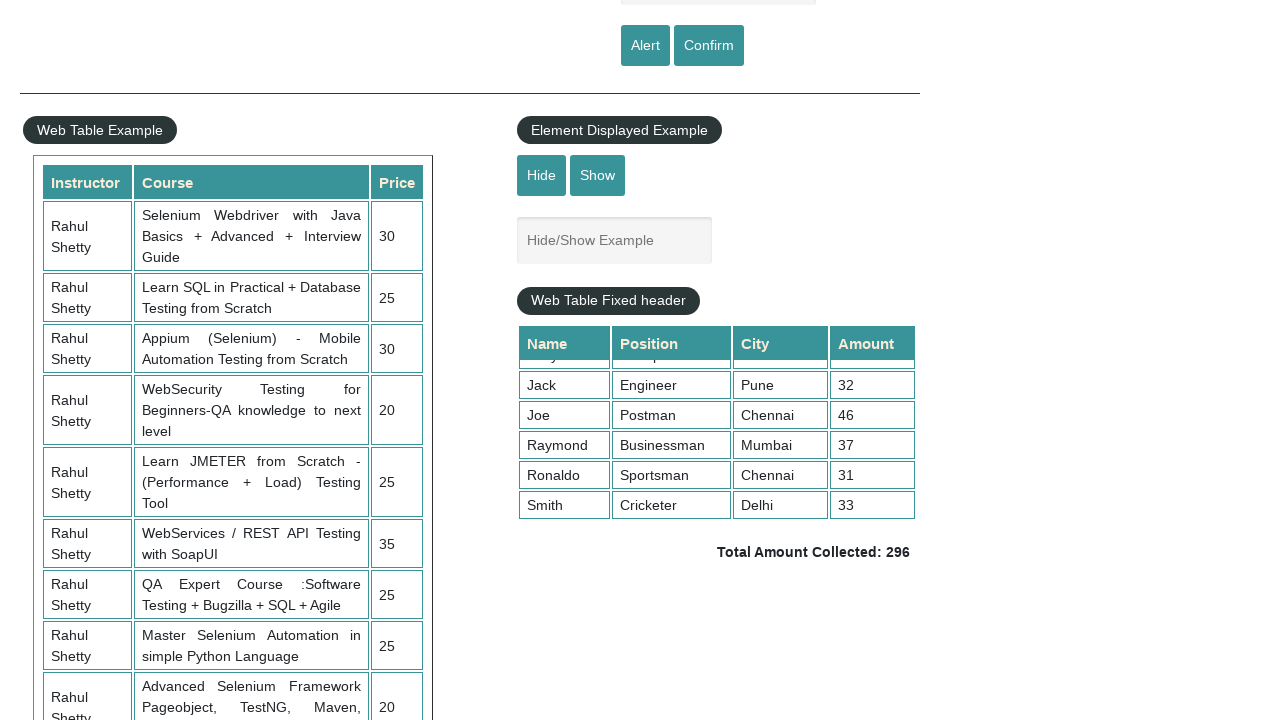

Verified footer link has valid href: #
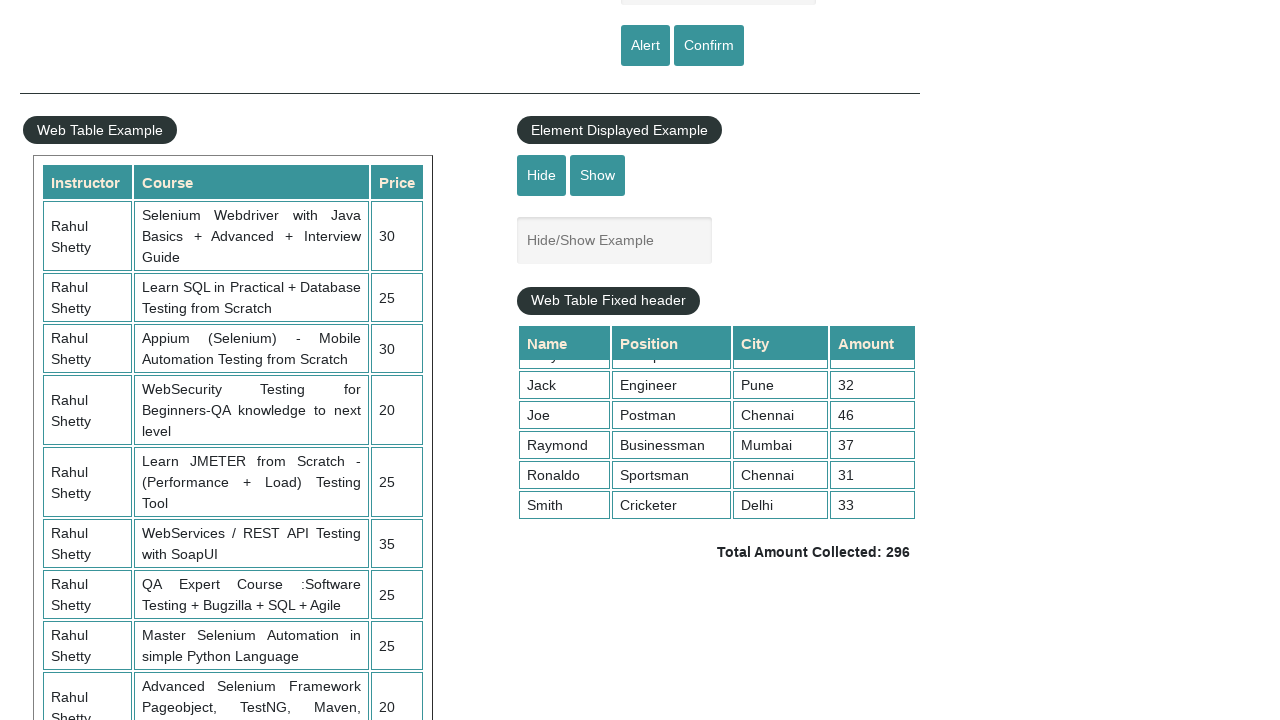

Retrieved href attribute from footer link
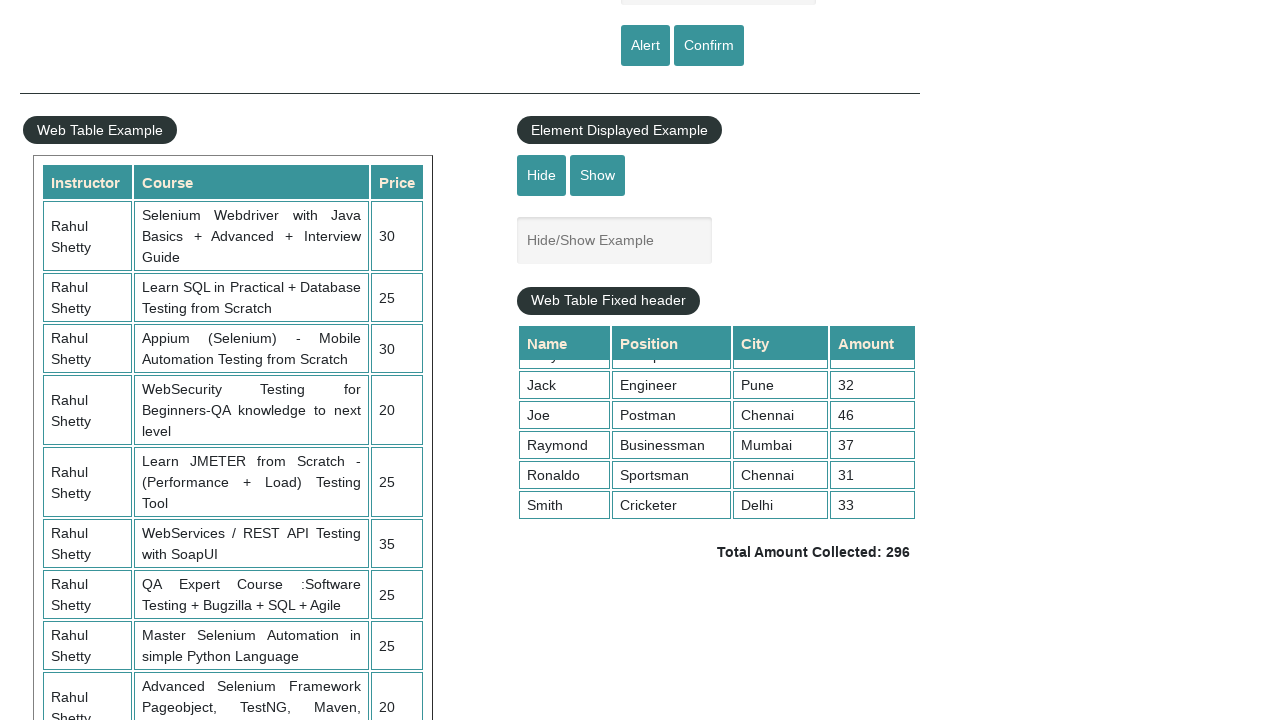

Verified footer link has valid href: #
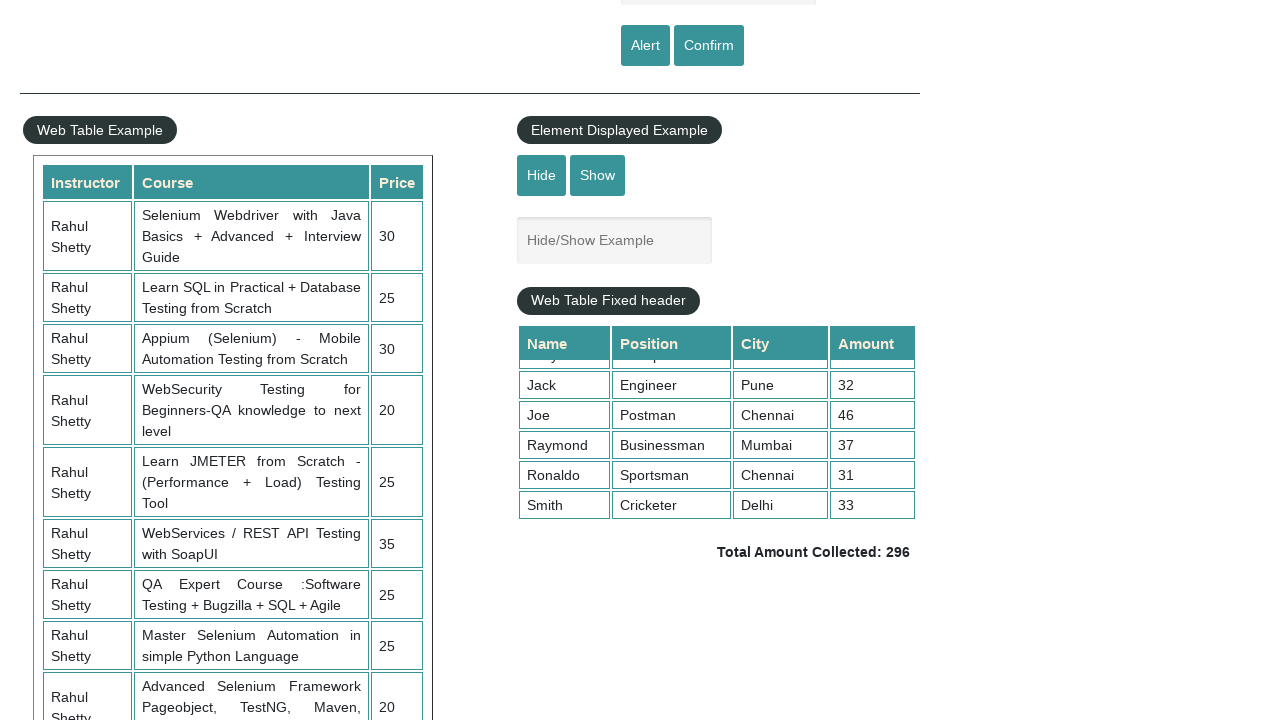

Retrieved href attribute from footer link
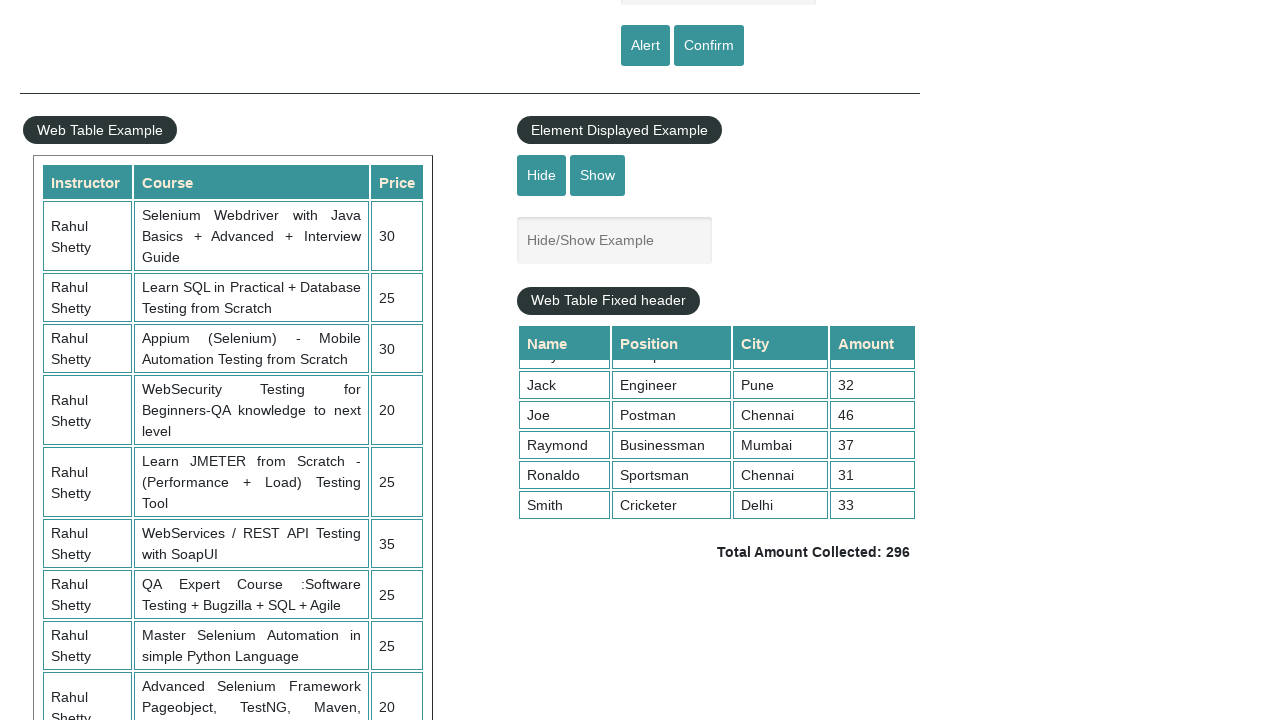

Verified footer link has valid href: #
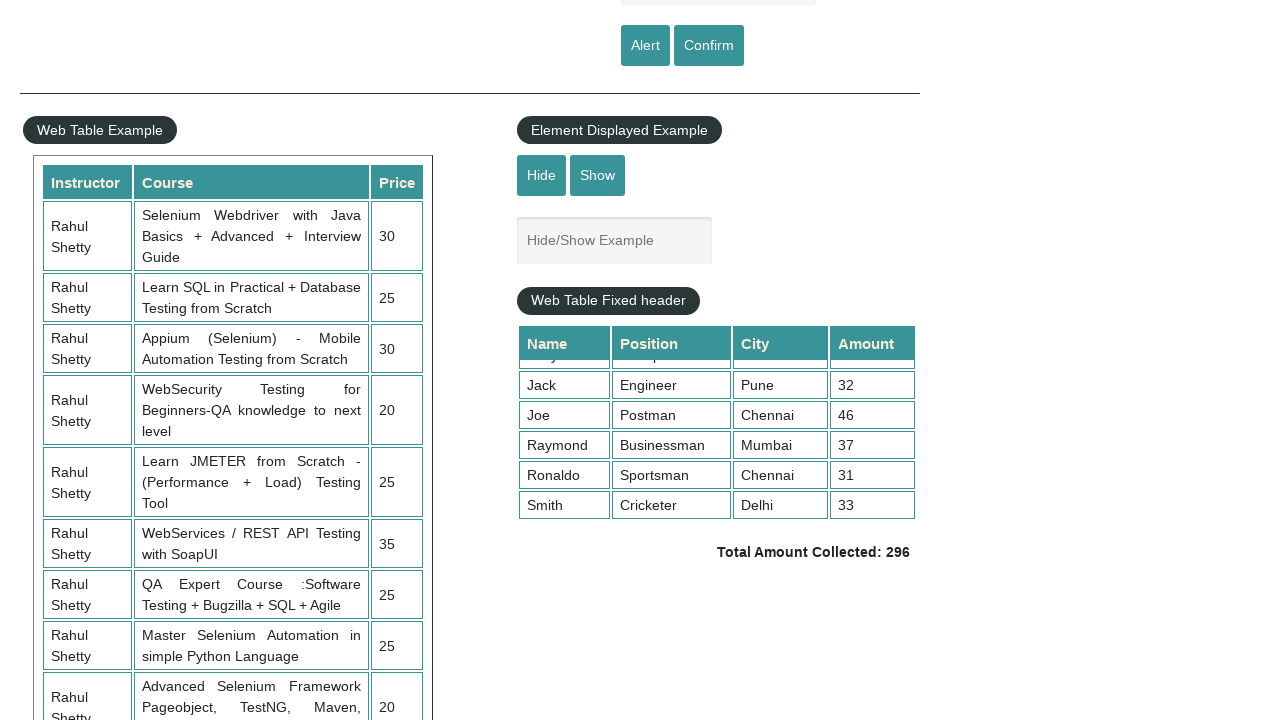

Retrieved href attribute from footer link
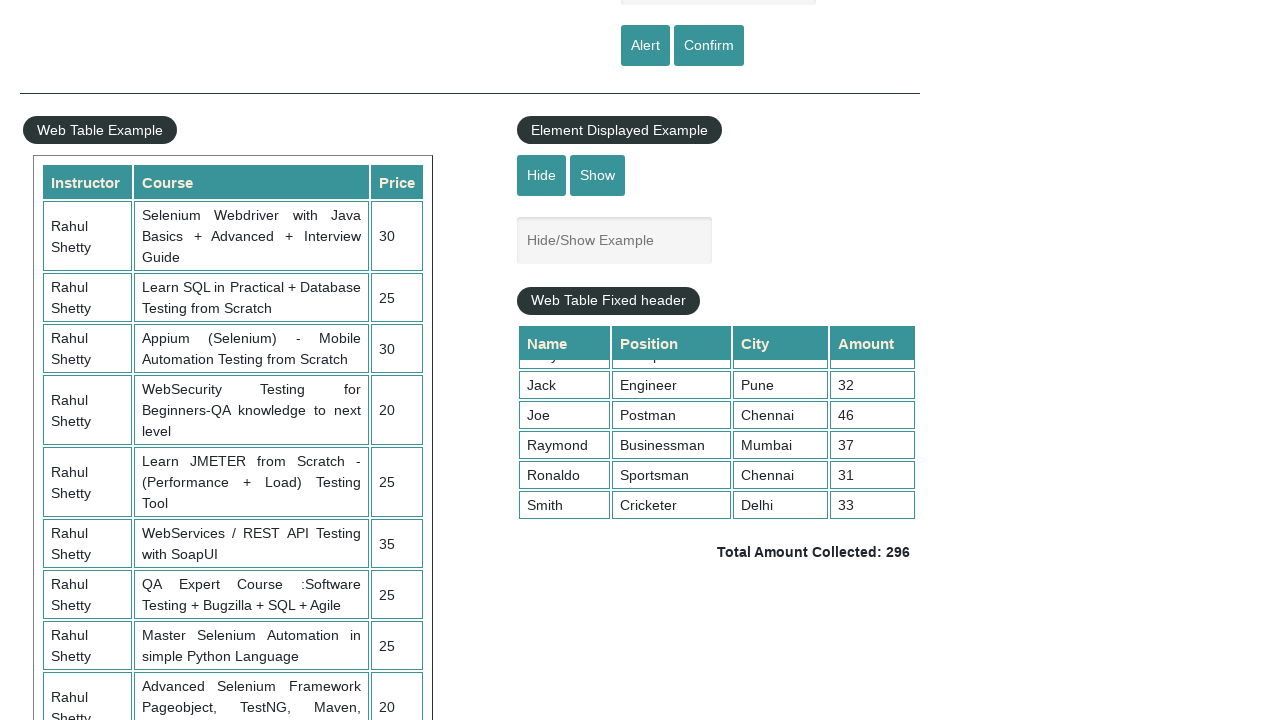

Verified footer link has valid href: #
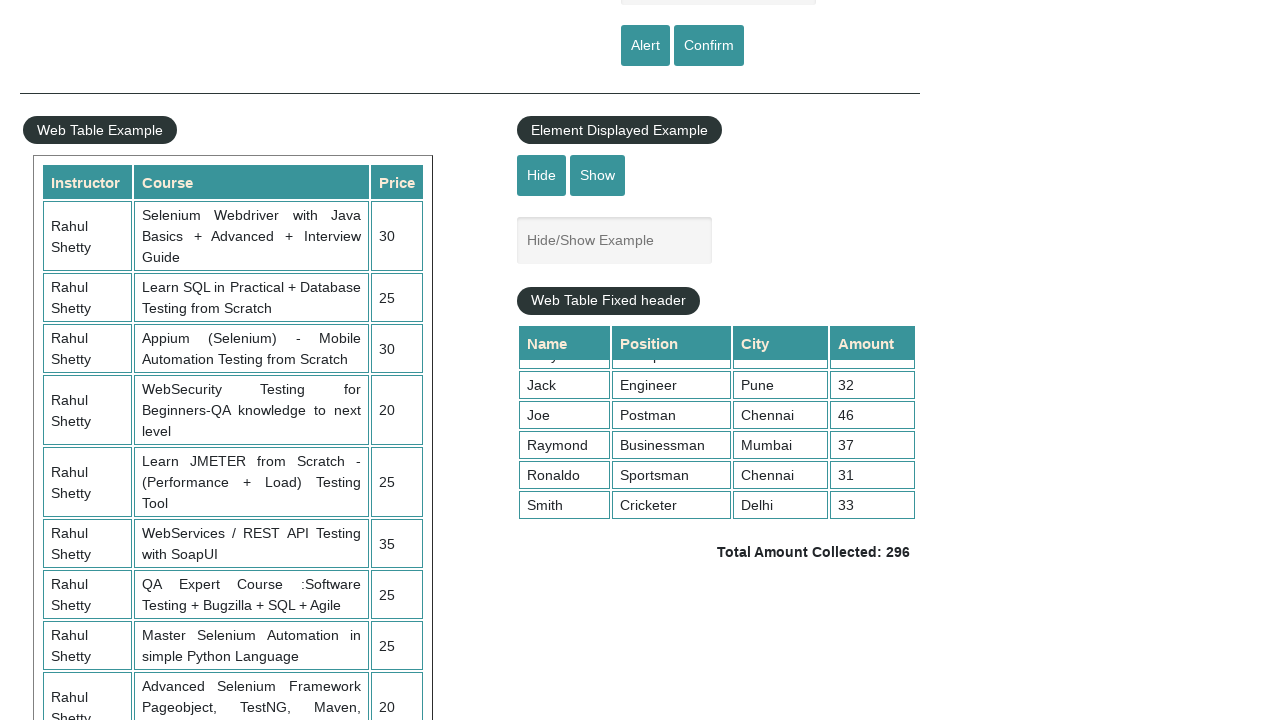

Retrieved href attribute from footer link
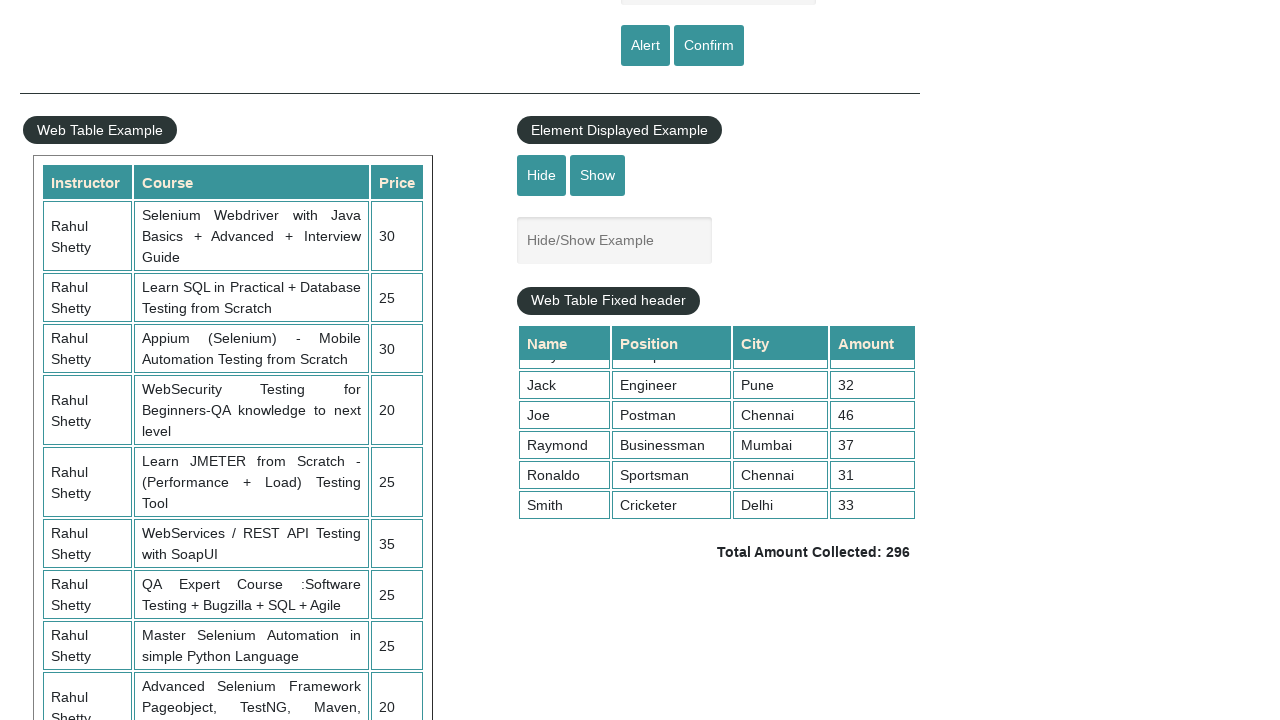

Verified footer link has valid href: #
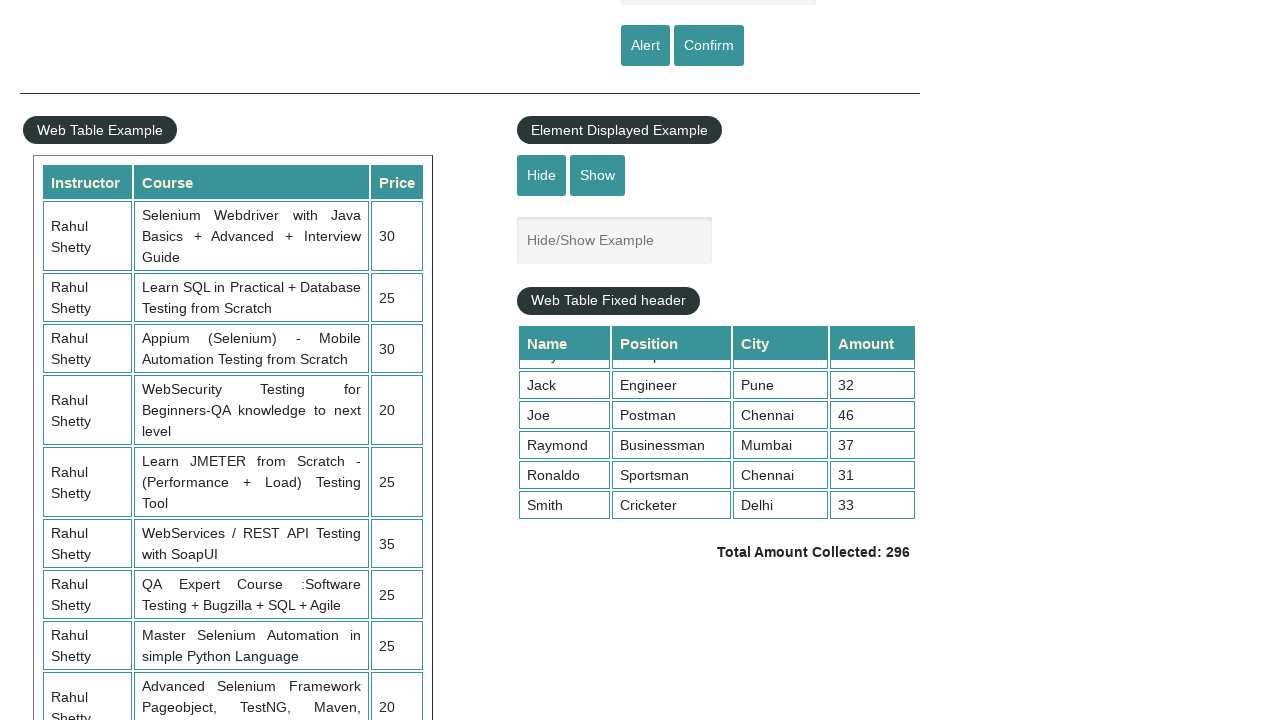

Retrieved href attribute from footer link
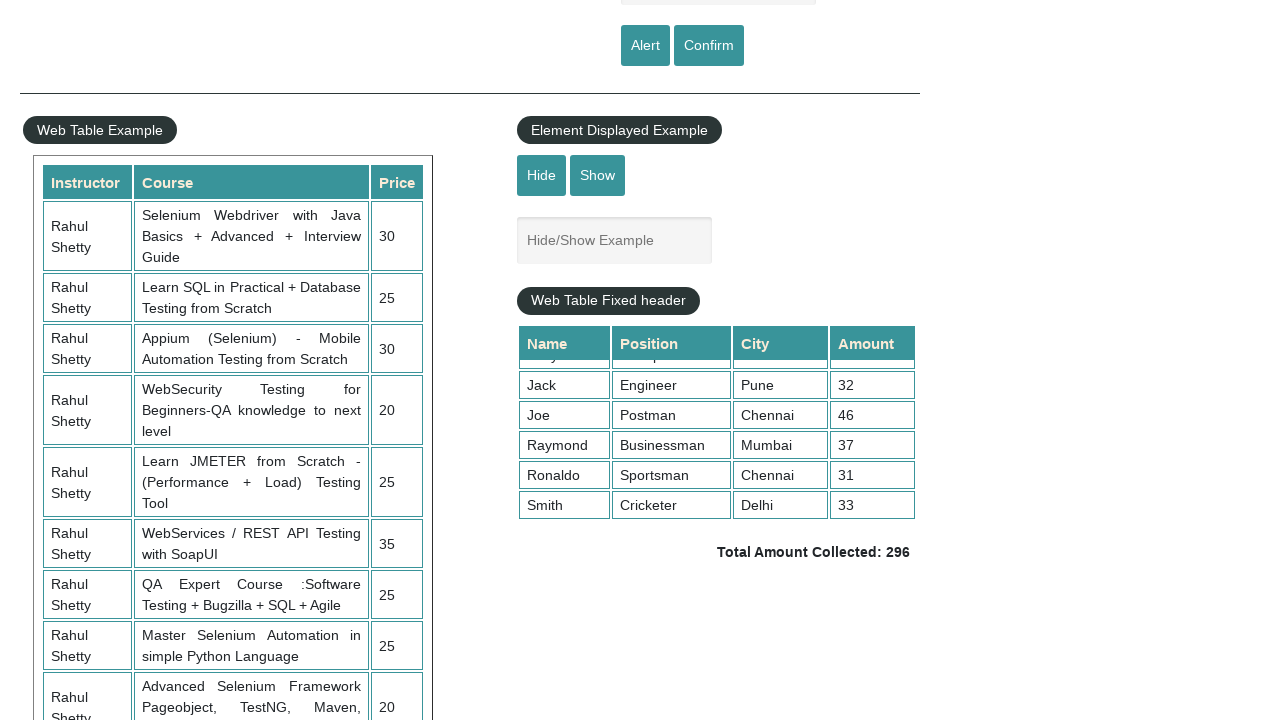

Verified footer link has valid href: #
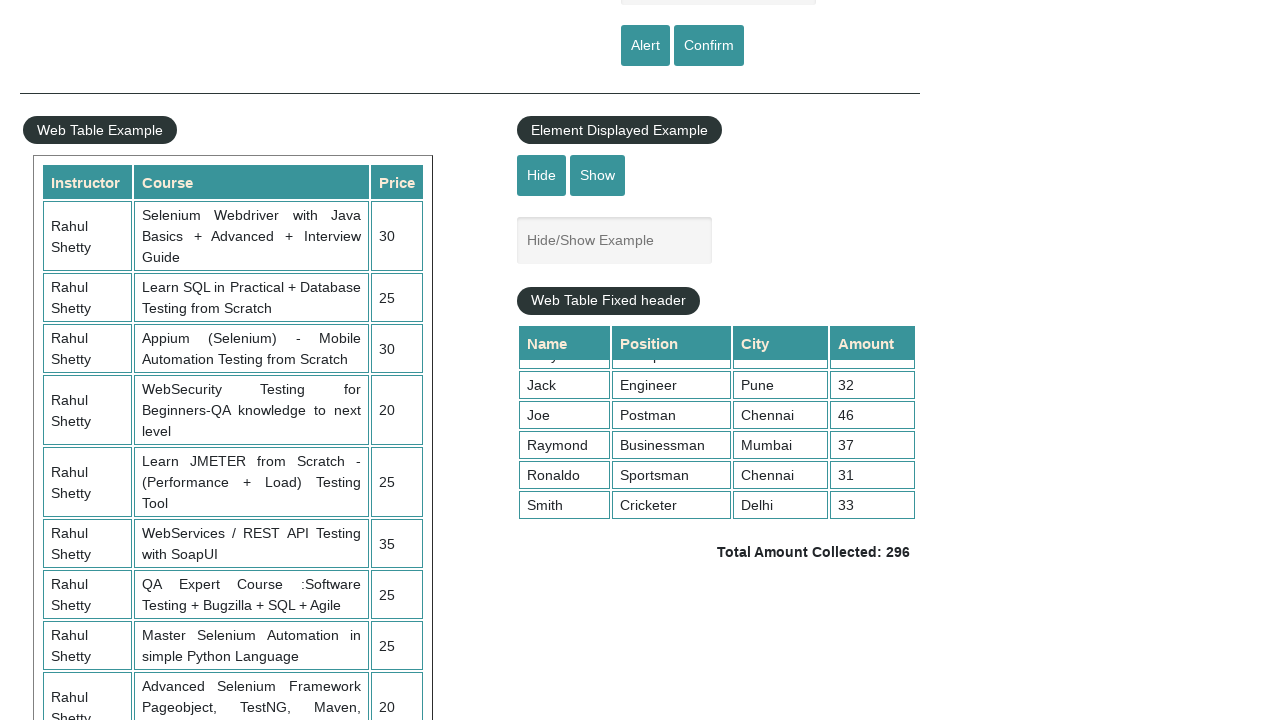

Retrieved href attribute from footer link
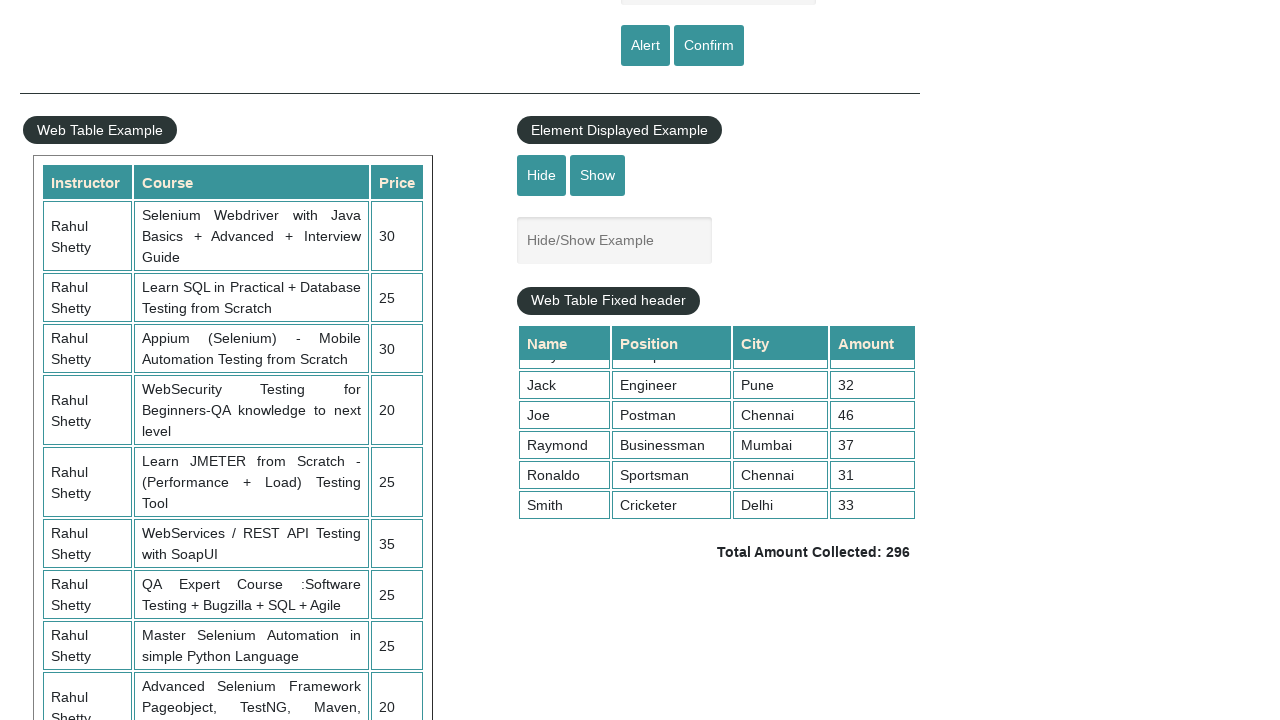

Verified footer link has valid href: #
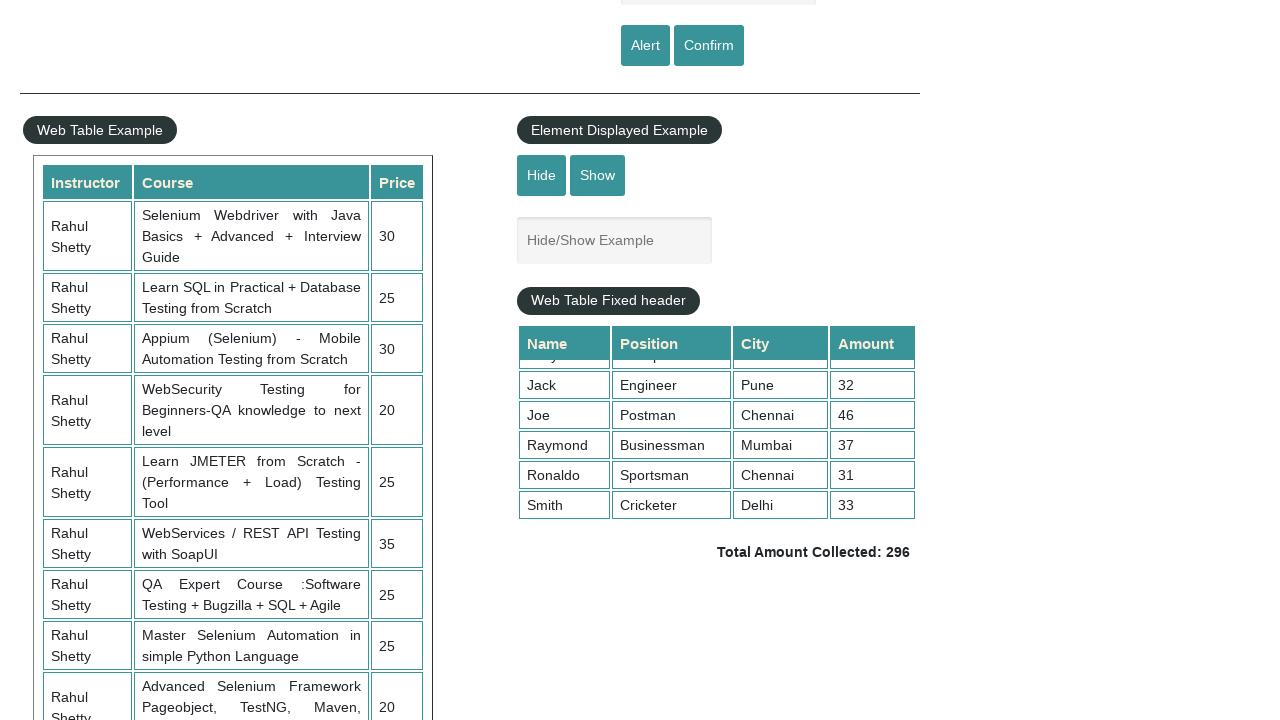

Retrieved href attribute from footer link
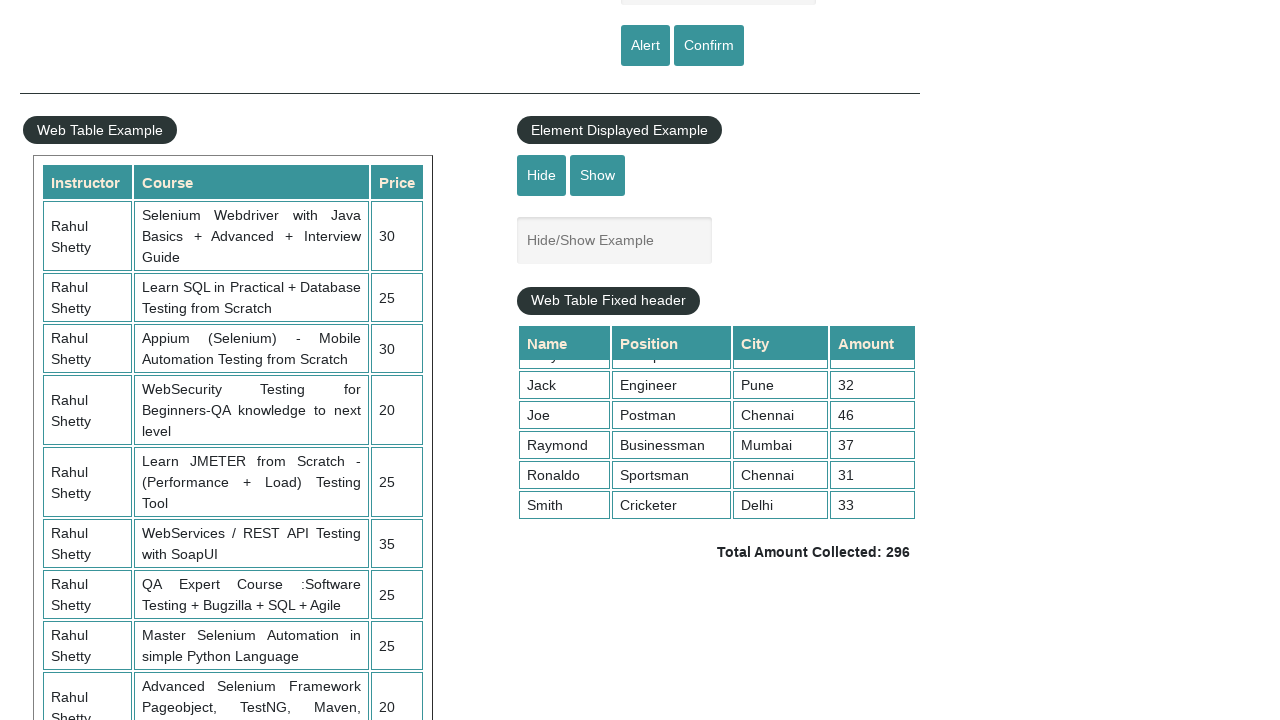

Verified footer link has valid href: #
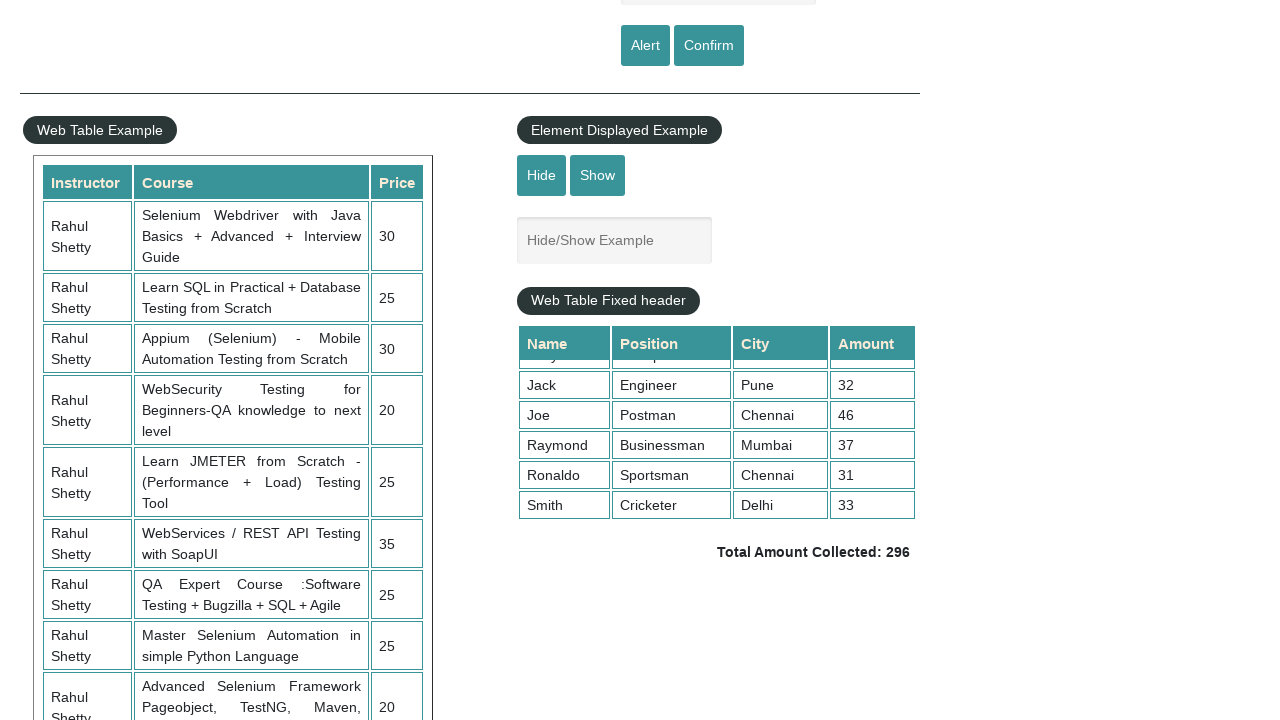

Retrieved href attribute from footer link
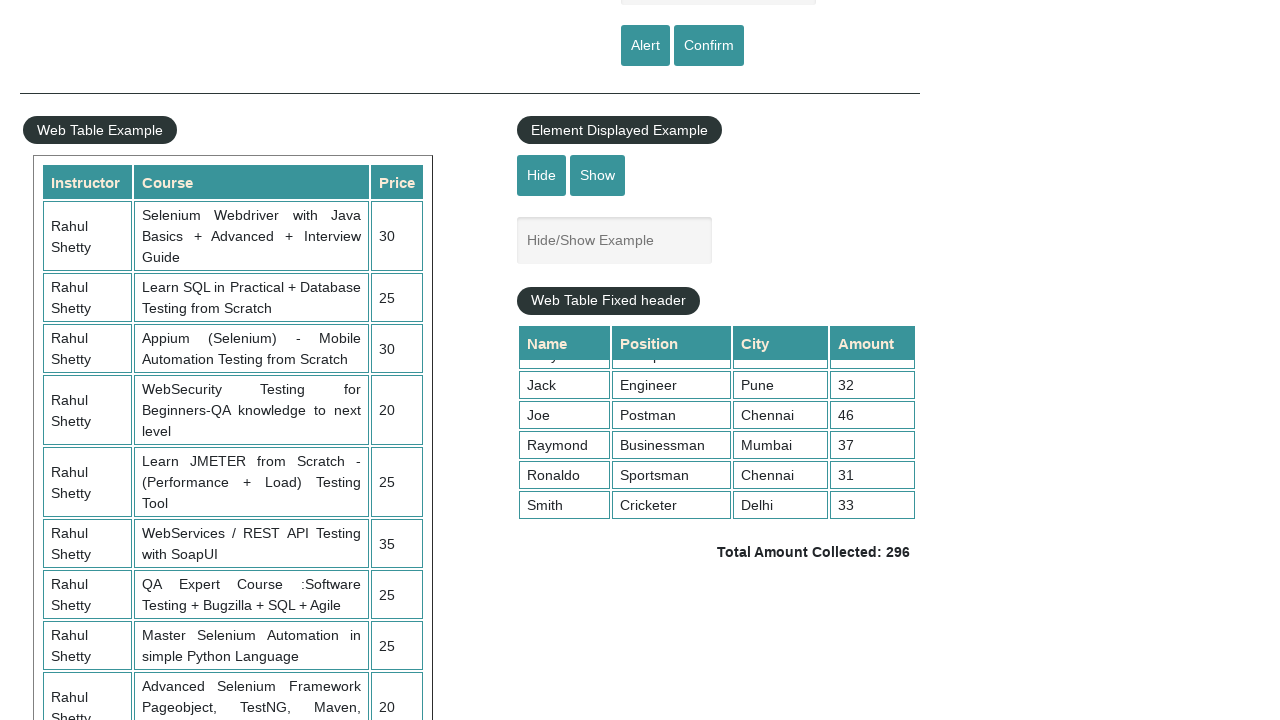

Verified footer link has valid href: #
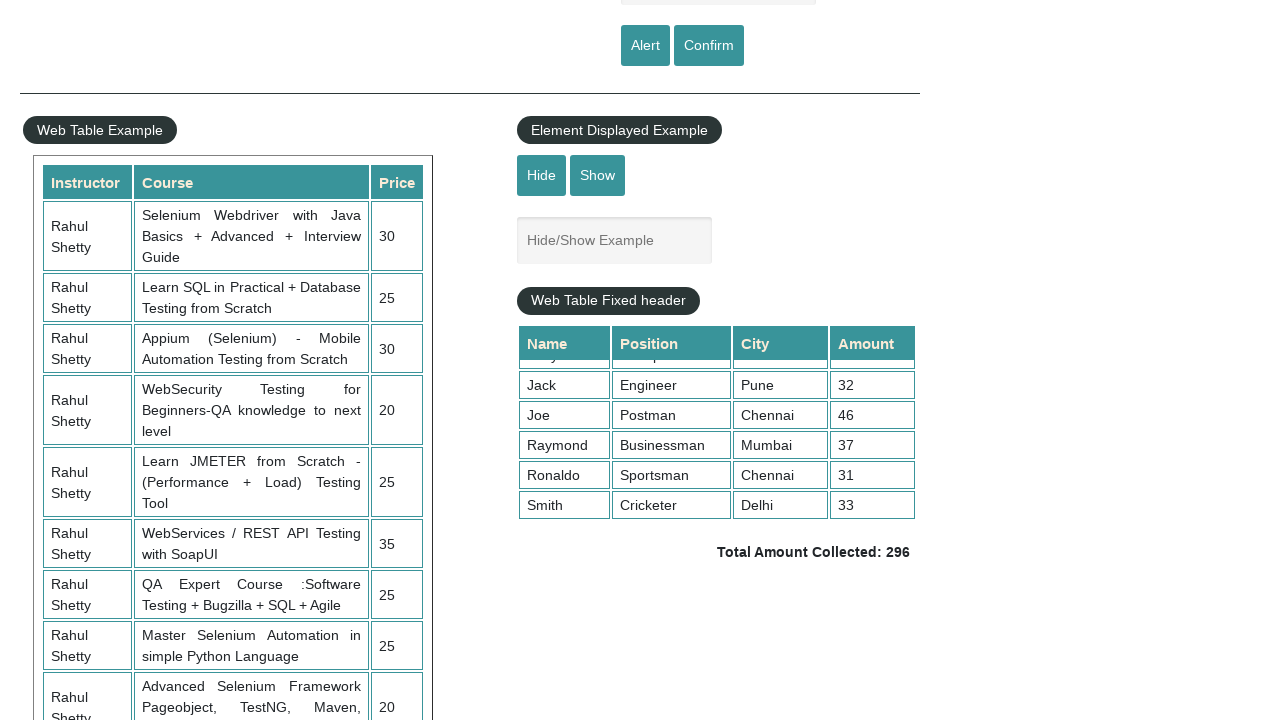

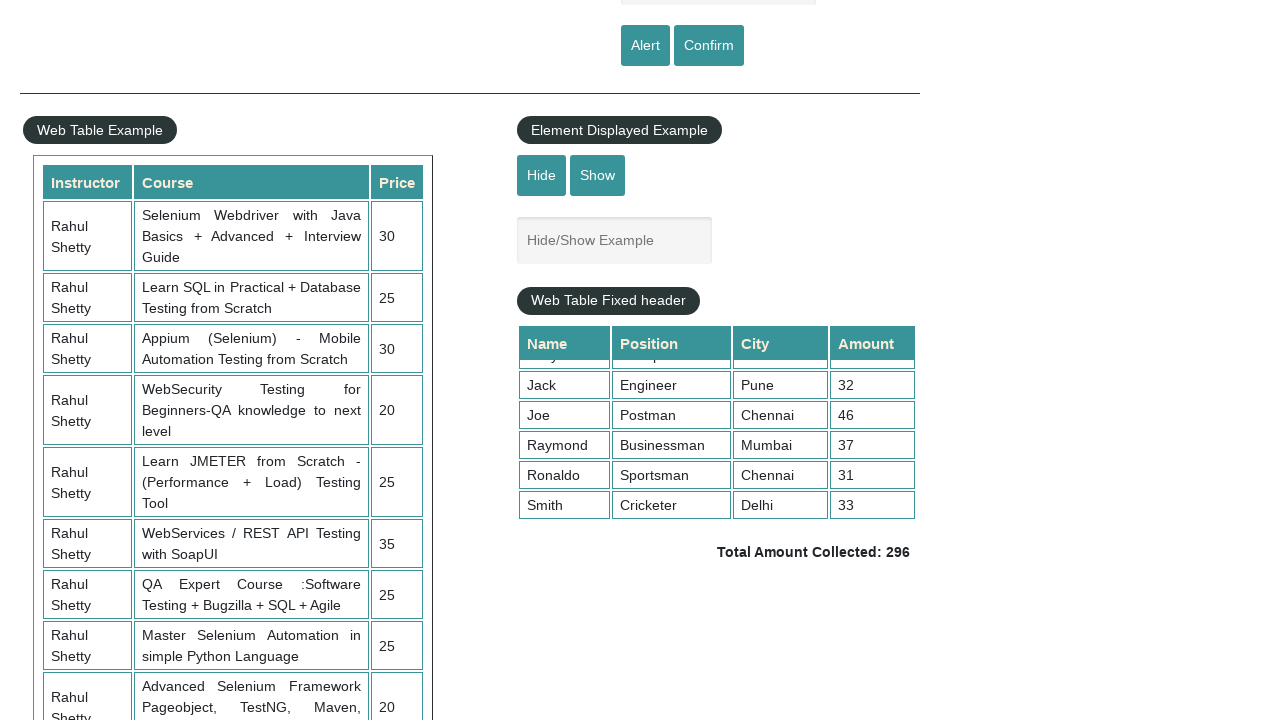